Tests a contact list application by attempting failed logins, registering a new user, adding/editing/deleting contacts, and logging out

Starting URL: https://thinking-tester-contact-list.herokuapp.com

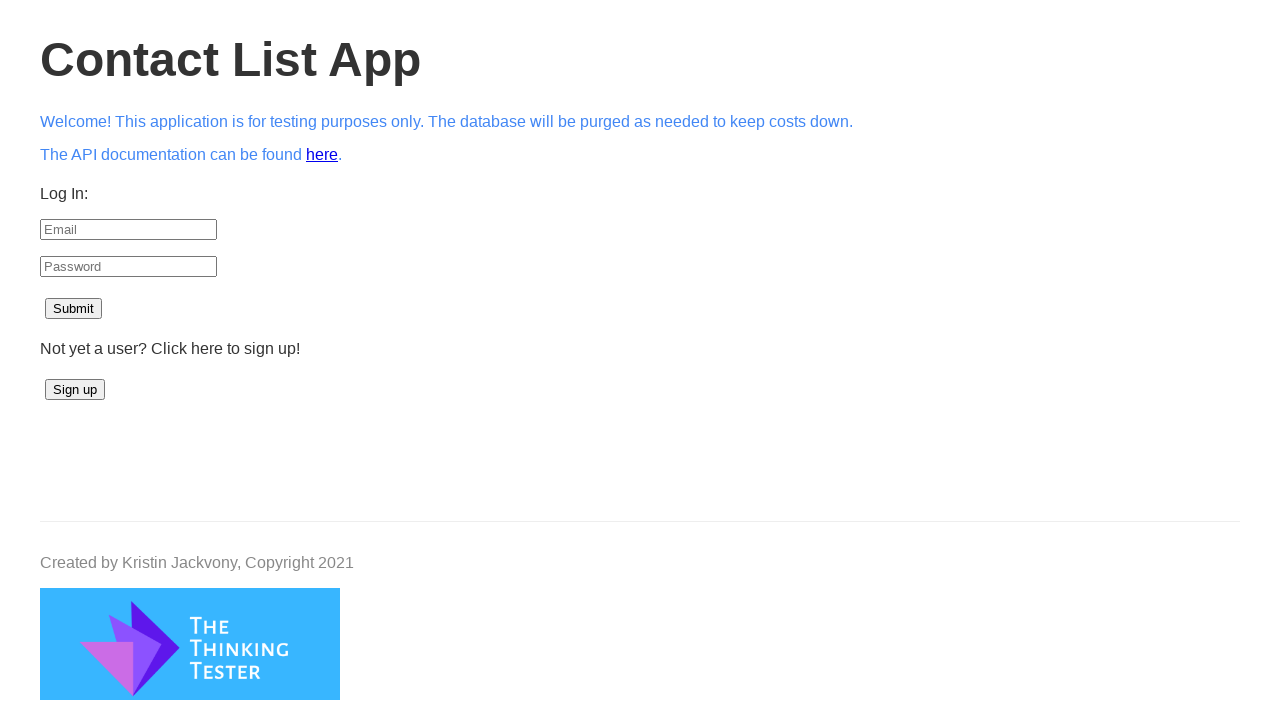

Filled email field with incorrect credentials on #email
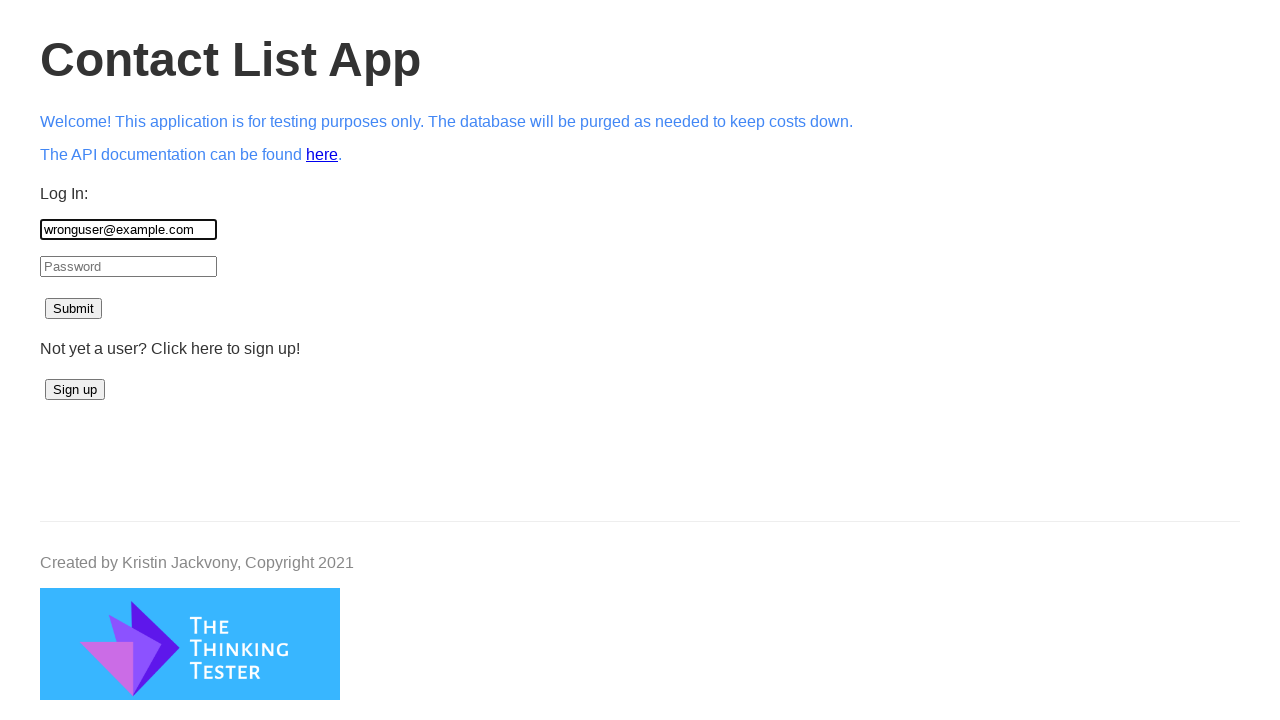

Filled password field with incorrect password on #password
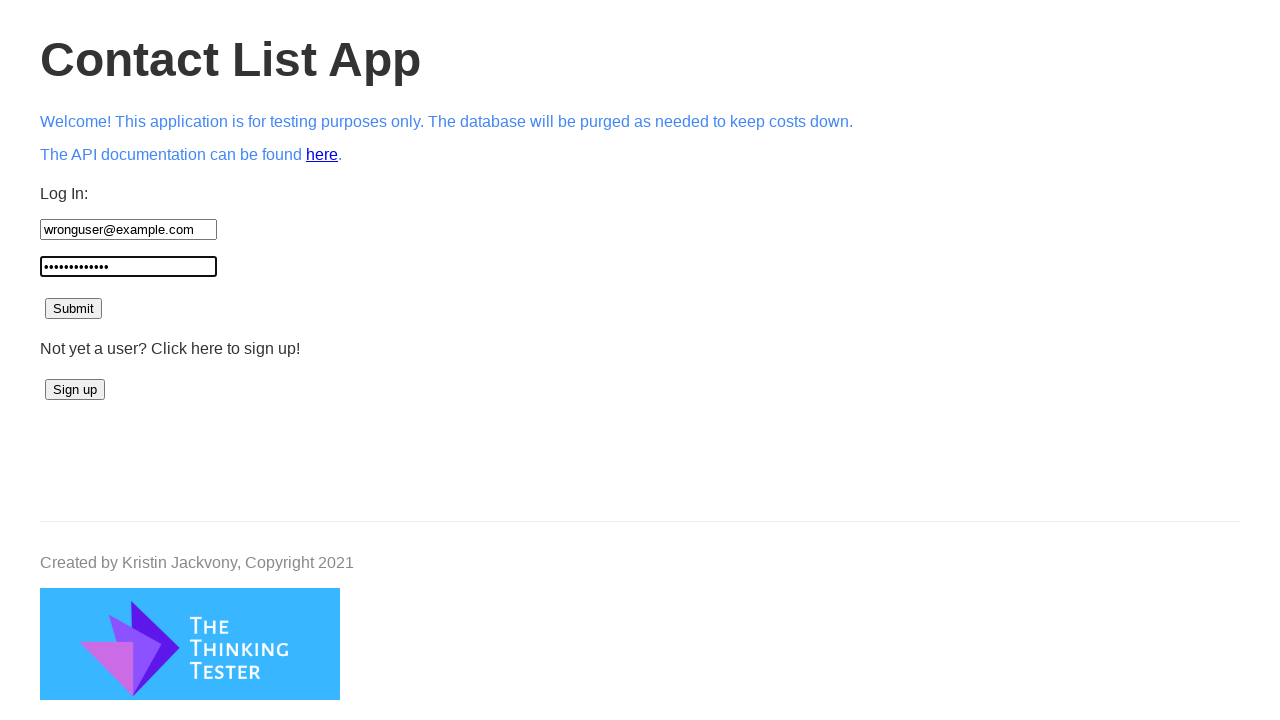

Clicked submit button to attempt login with incorrect credentials at (74, 309) on #submit
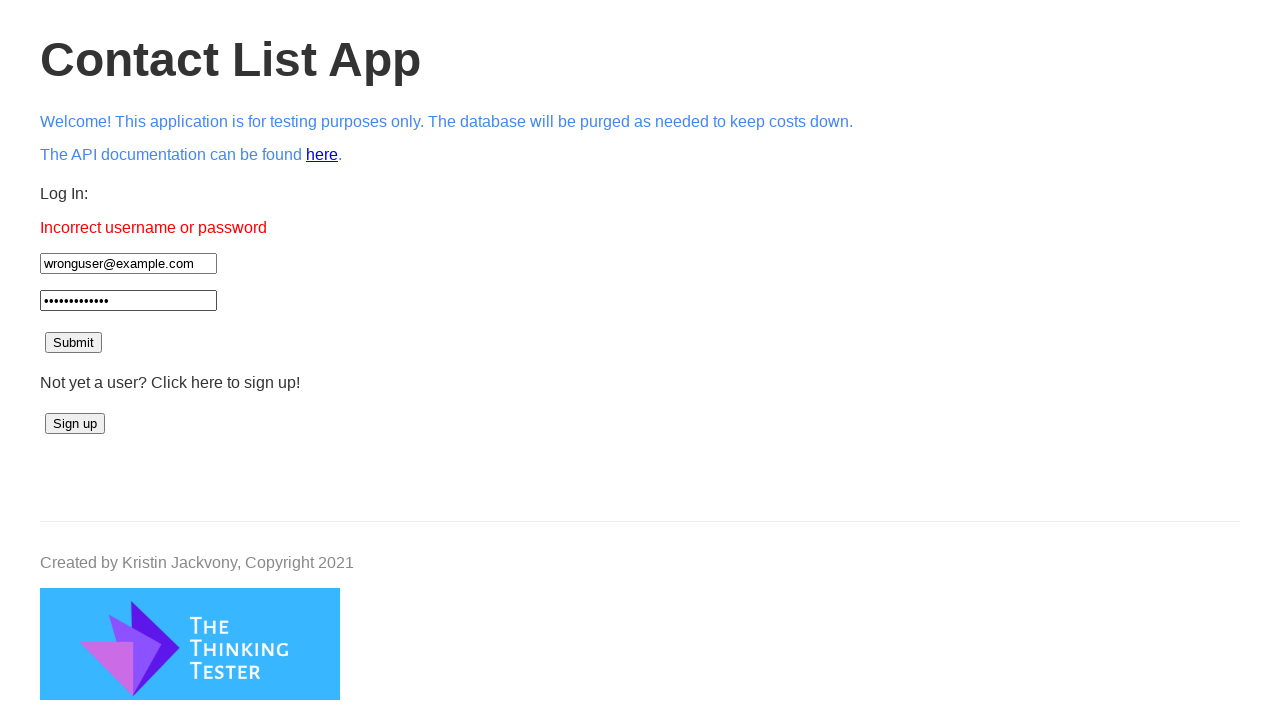

Waited 2 seconds to verify login failed
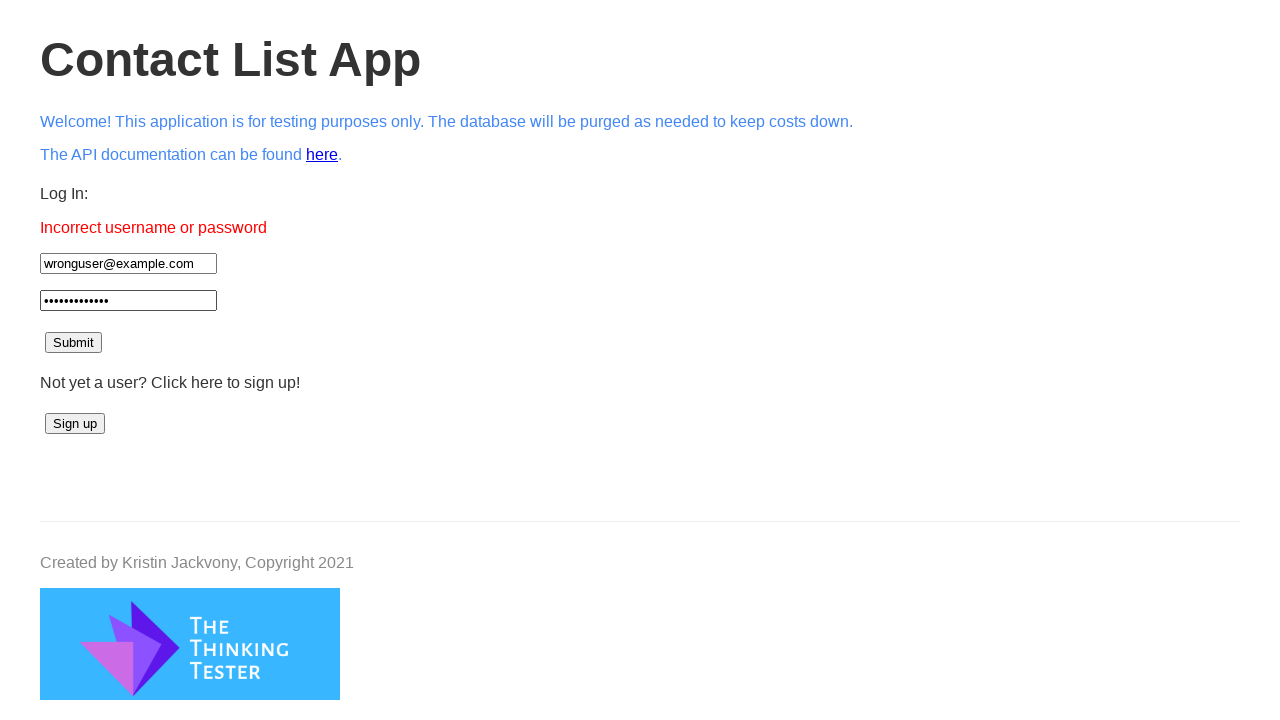

Cleared email field on #email
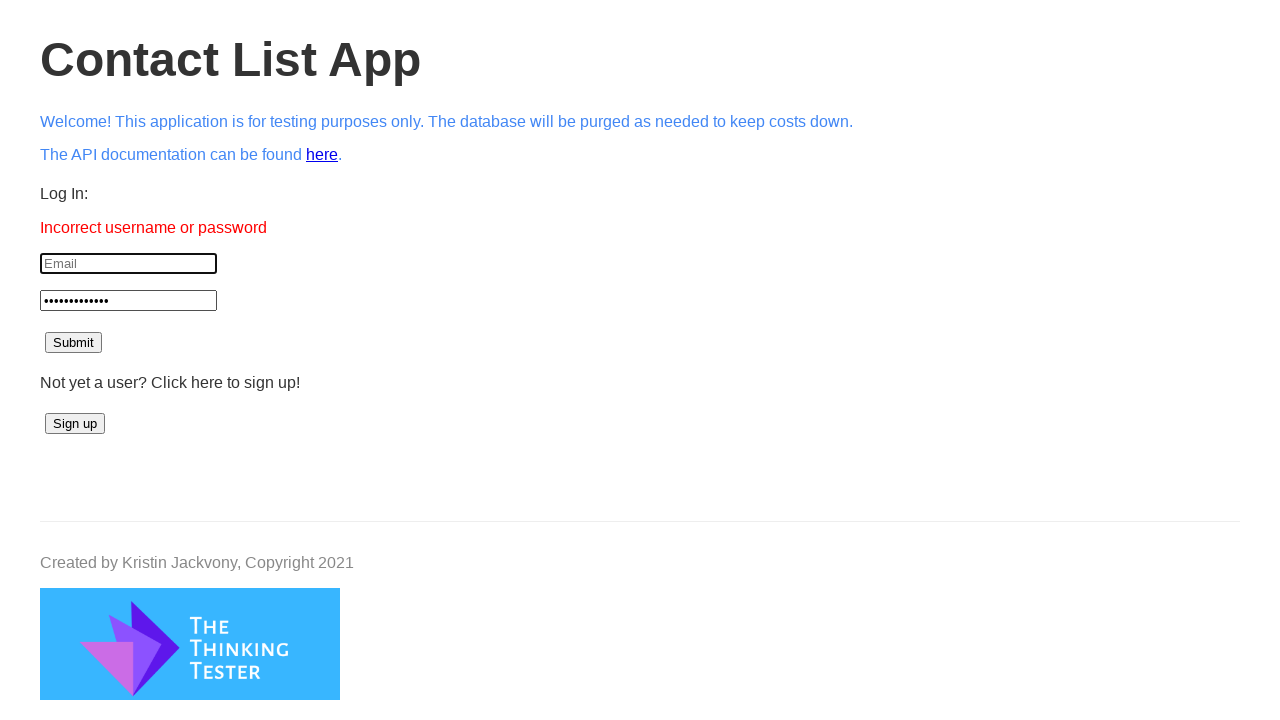

Cleared password field on #password
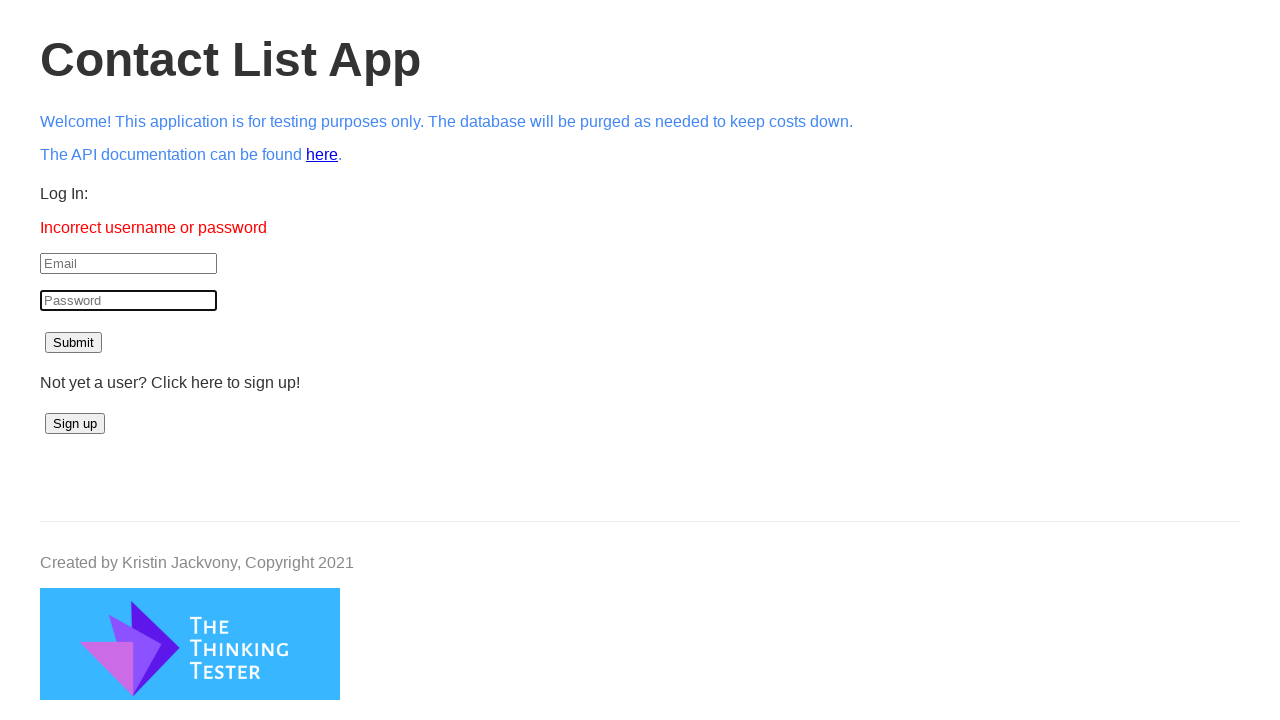

Clicked submit button with empty fields at (74, 343) on #submit
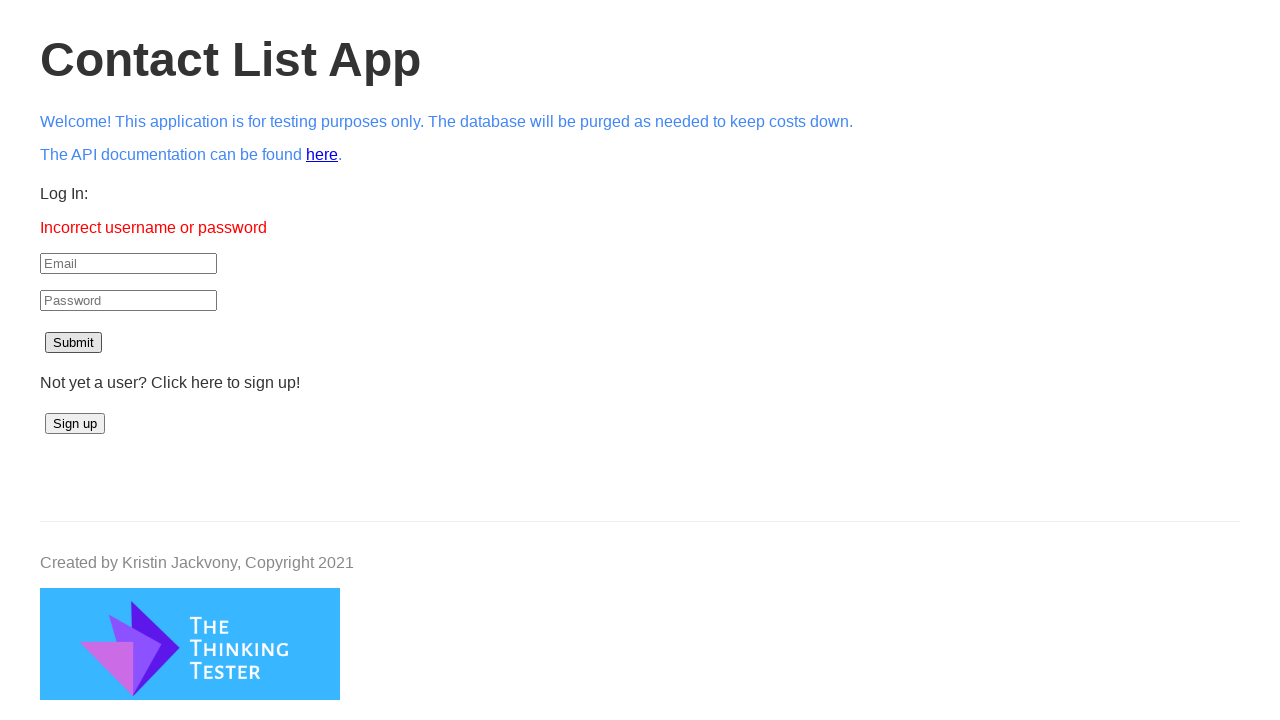

Waited 2 seconds to verify login with empty fields failed
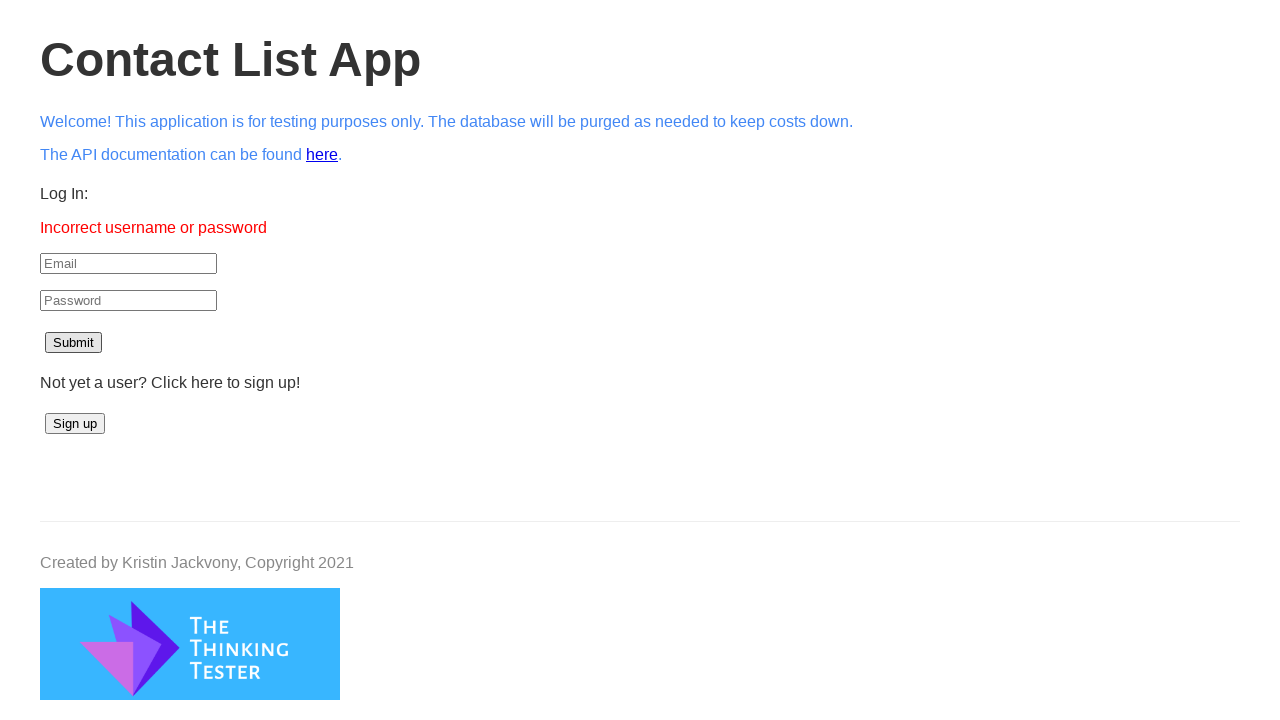

Clicked signup link to navigate to registration page at (75, 424) on #signup
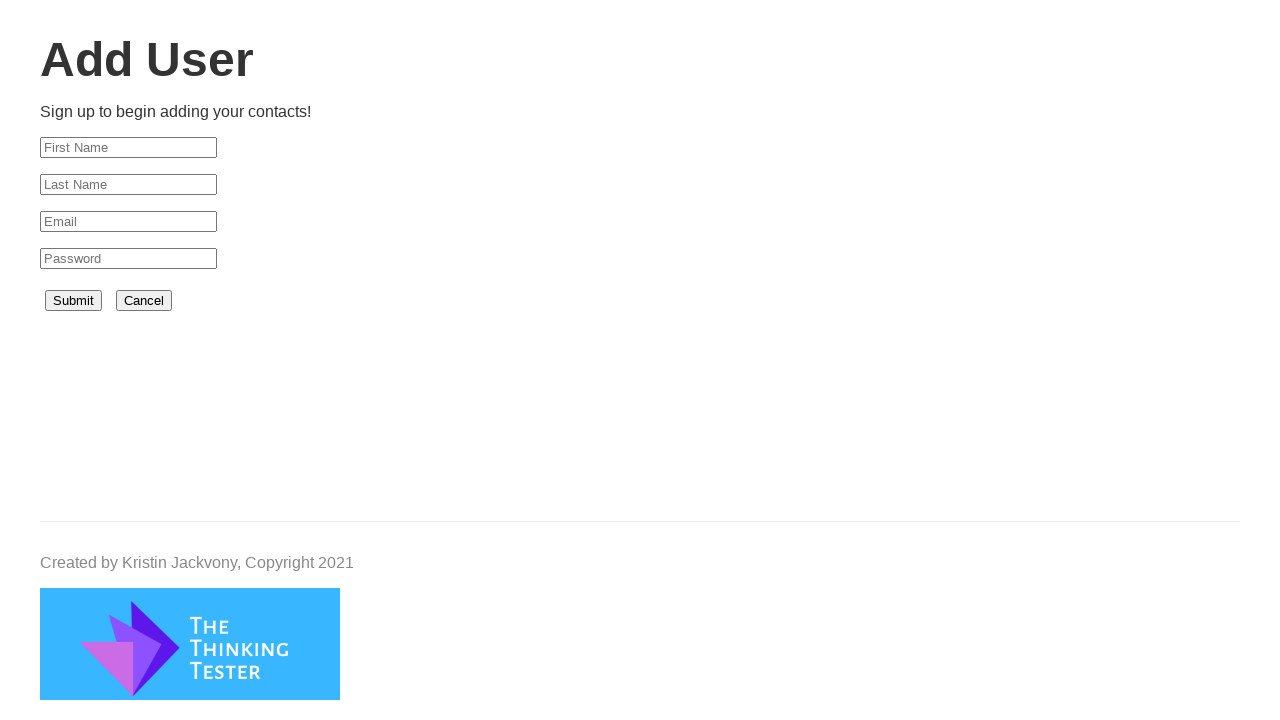

Waited 2 seconds for navigation to complete
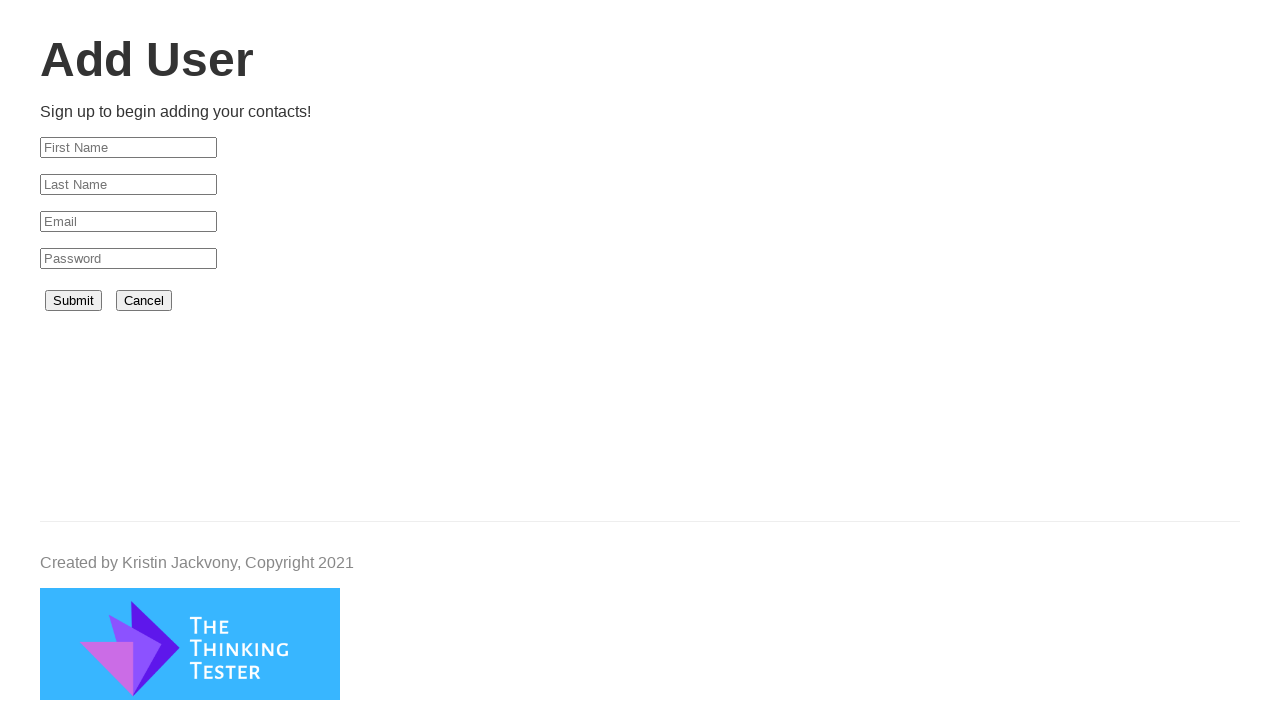

Registration form firstName field became visible
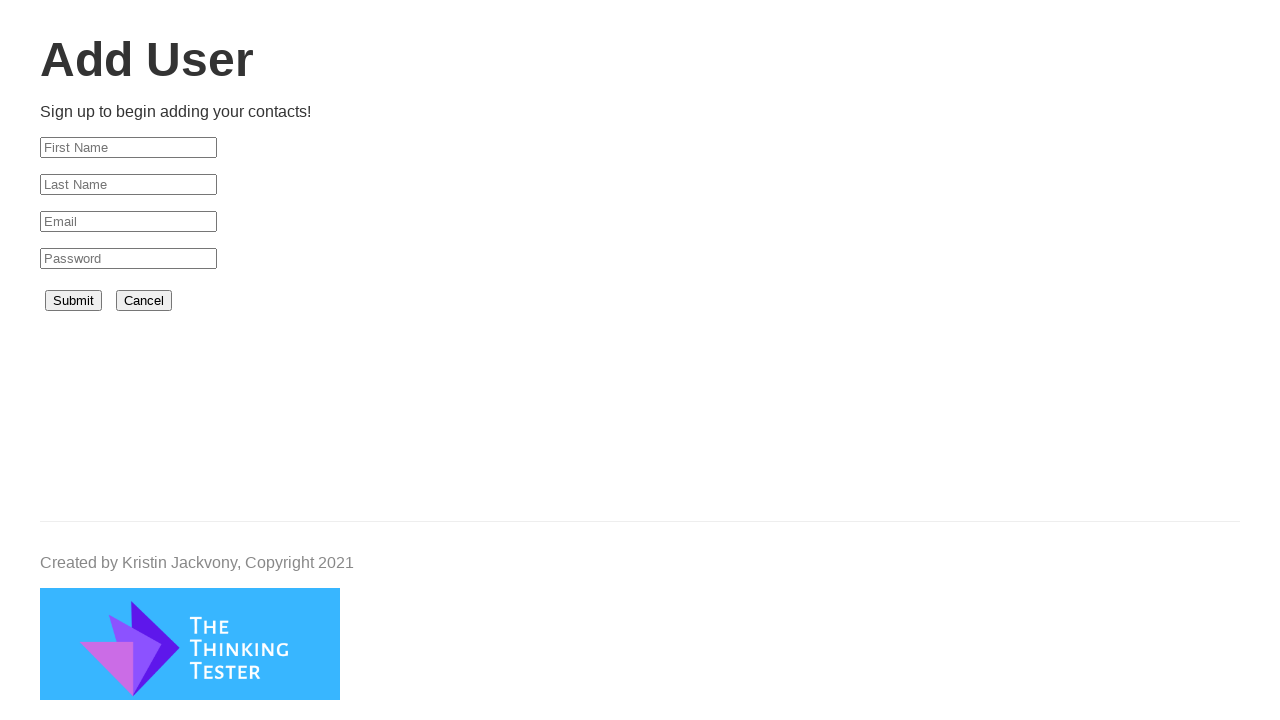

Filled firstName field with 'Dzenan' on #firstName
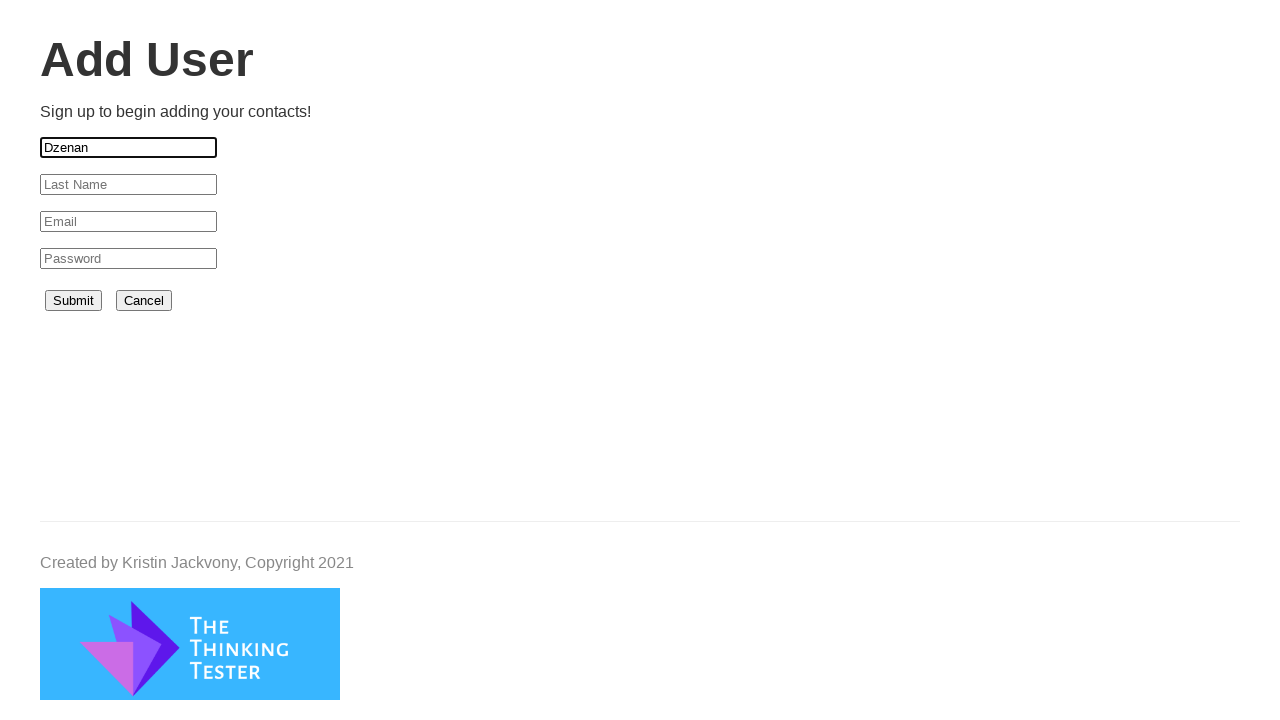

Filled lastName field with 'Kisic' on #lastName
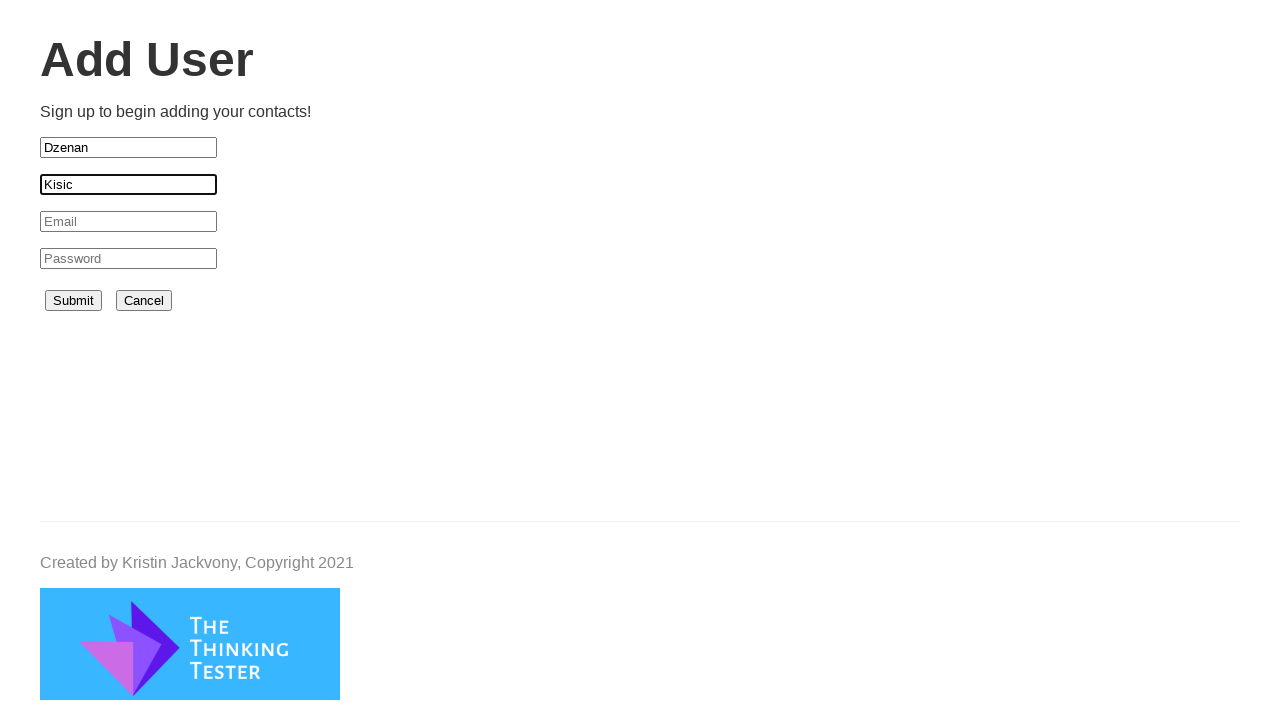

Filled email field with dynamically generated unique email on #email
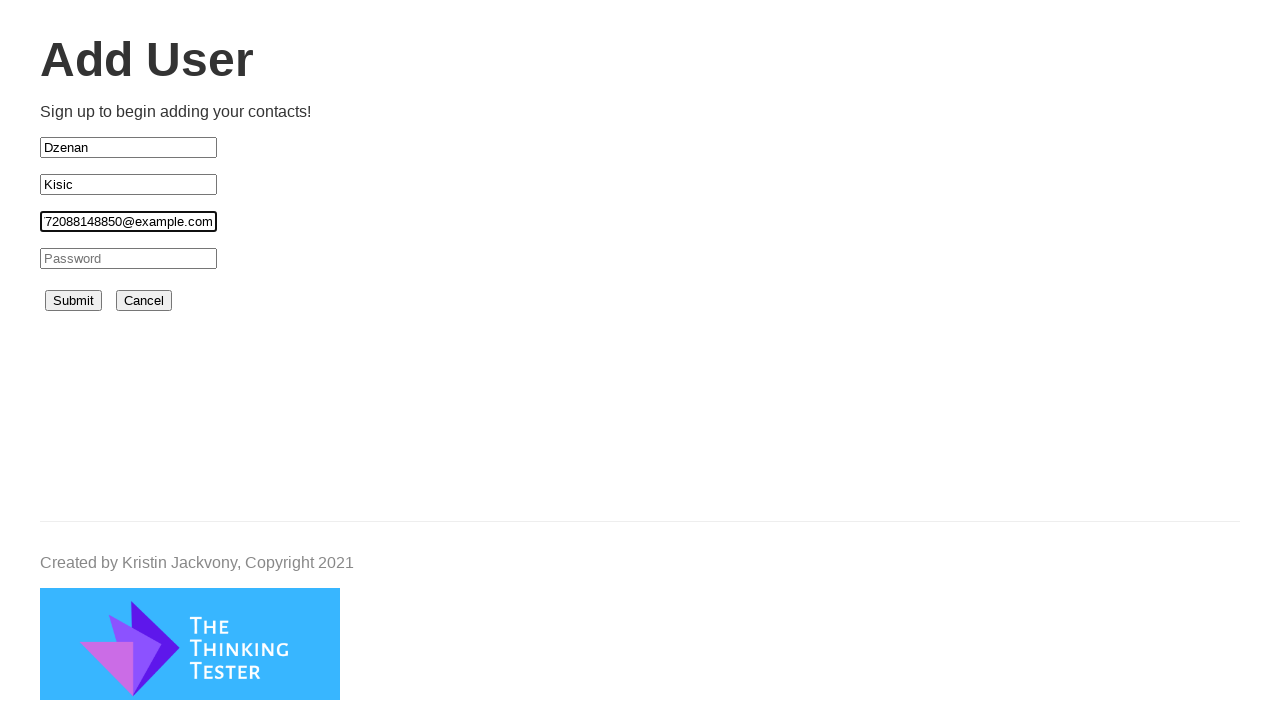

Filled password field with 'securepassword123' on #password
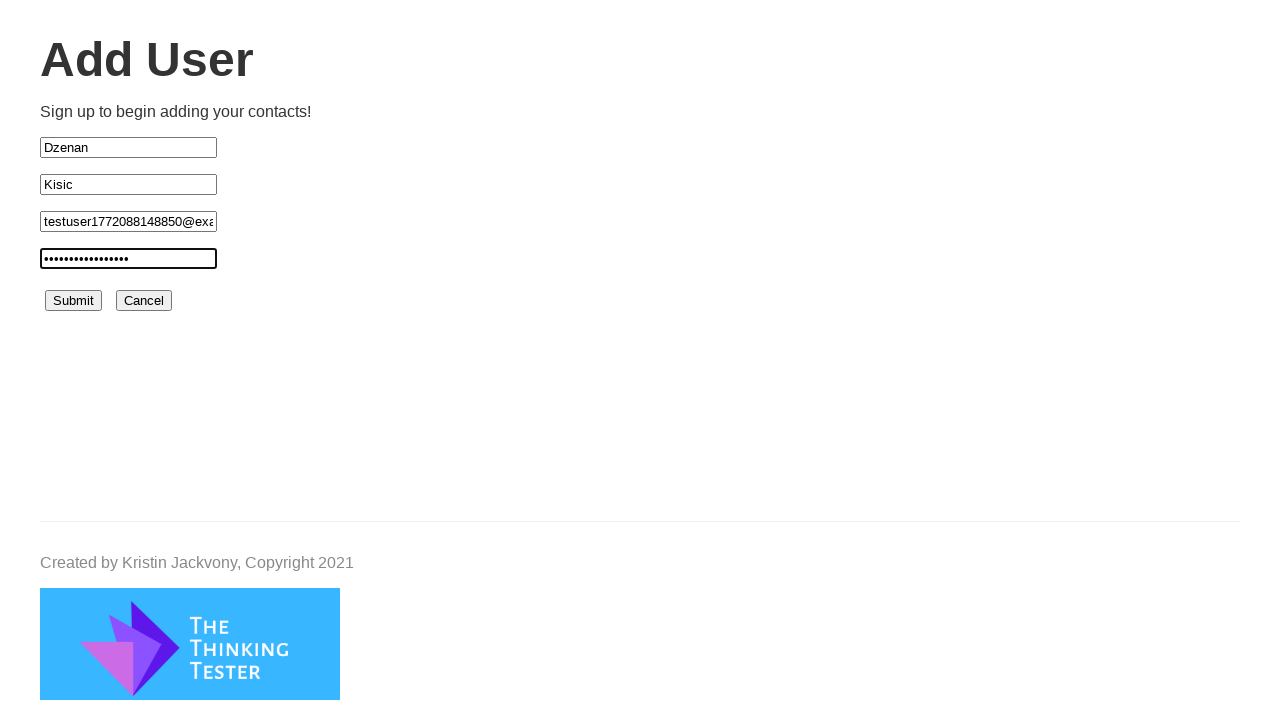

Clicked submit button to register new user at (74, 301) on #submit
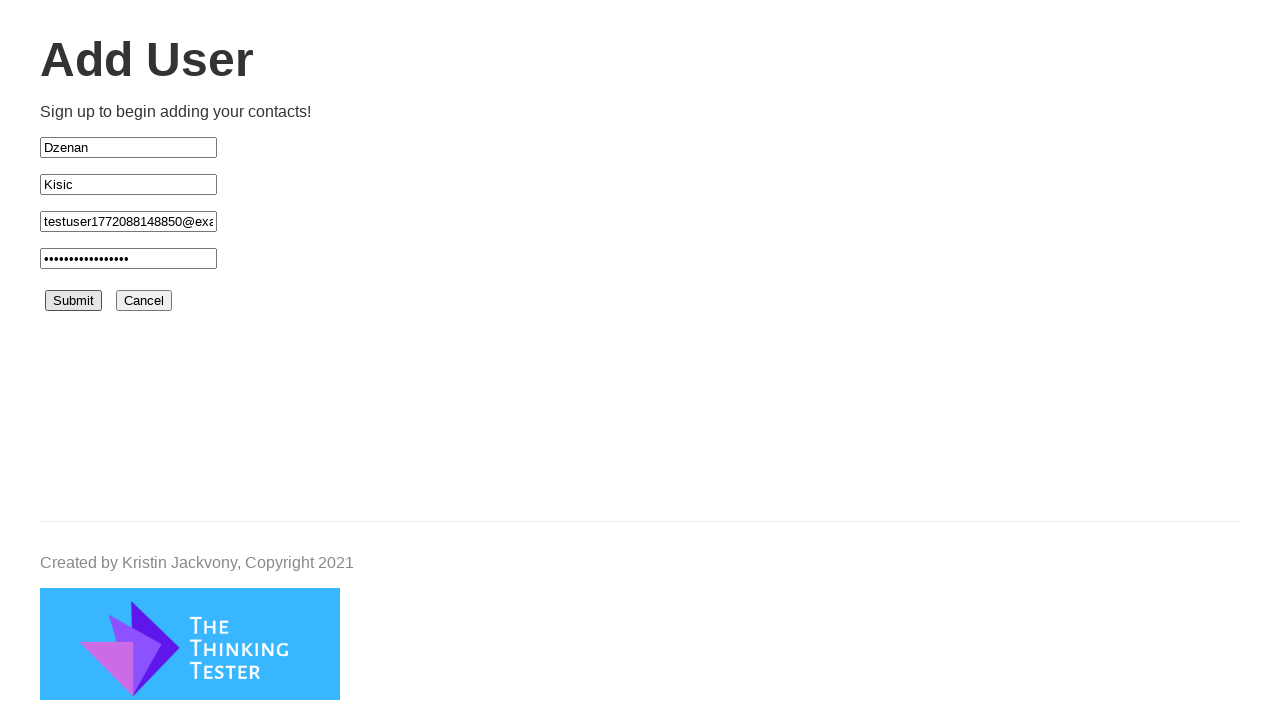

Waited 2 seconds for registration to complete
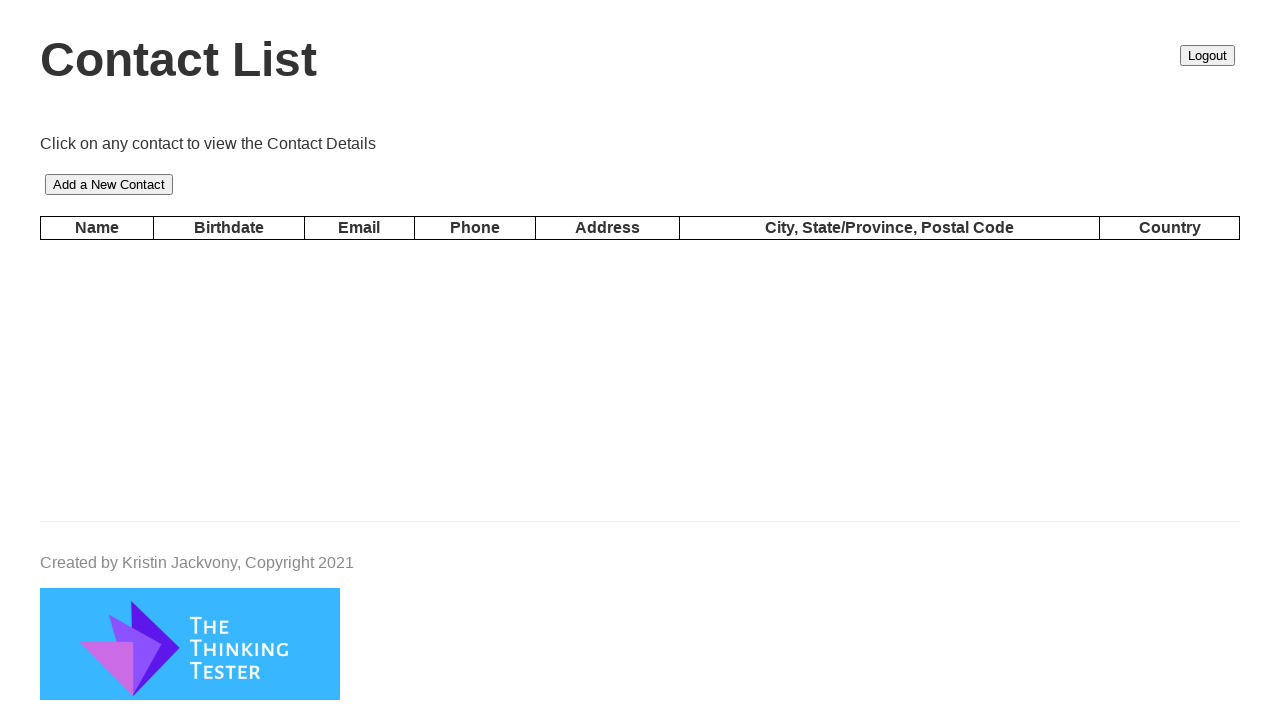

Clicked add contact button at (109, 185) on #add-contact
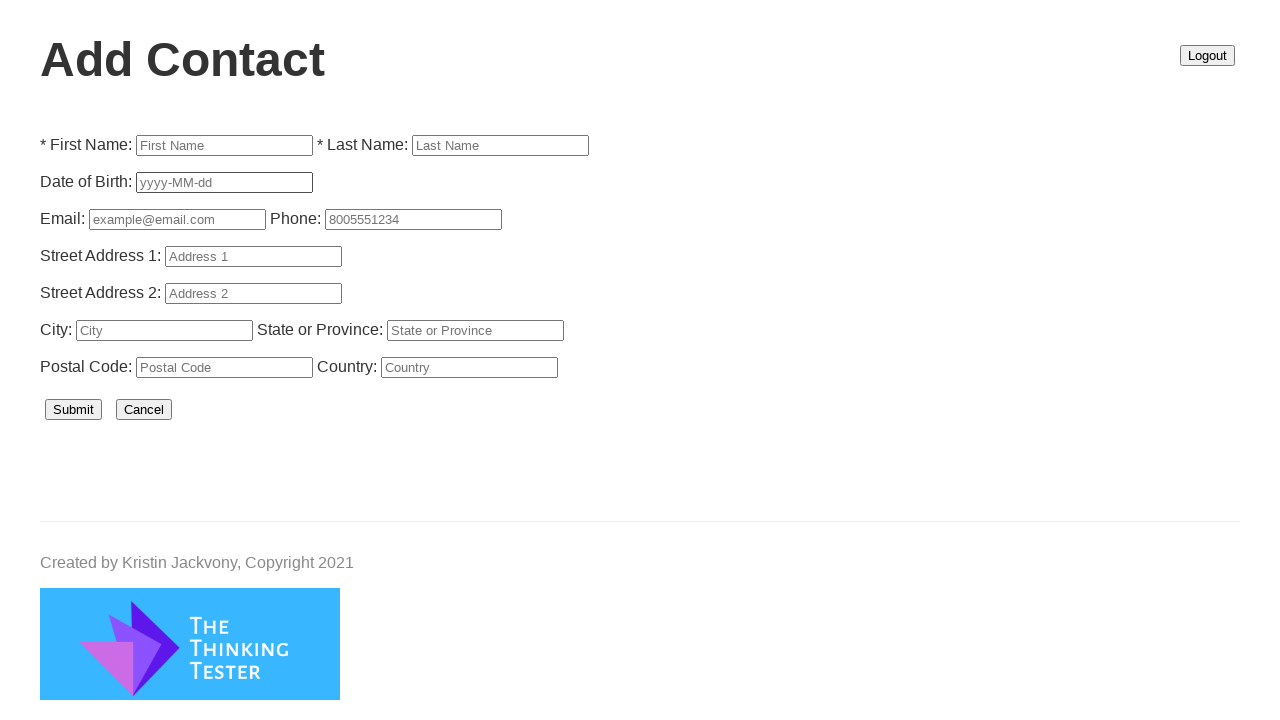

Waited 1 second for add contact form to appear
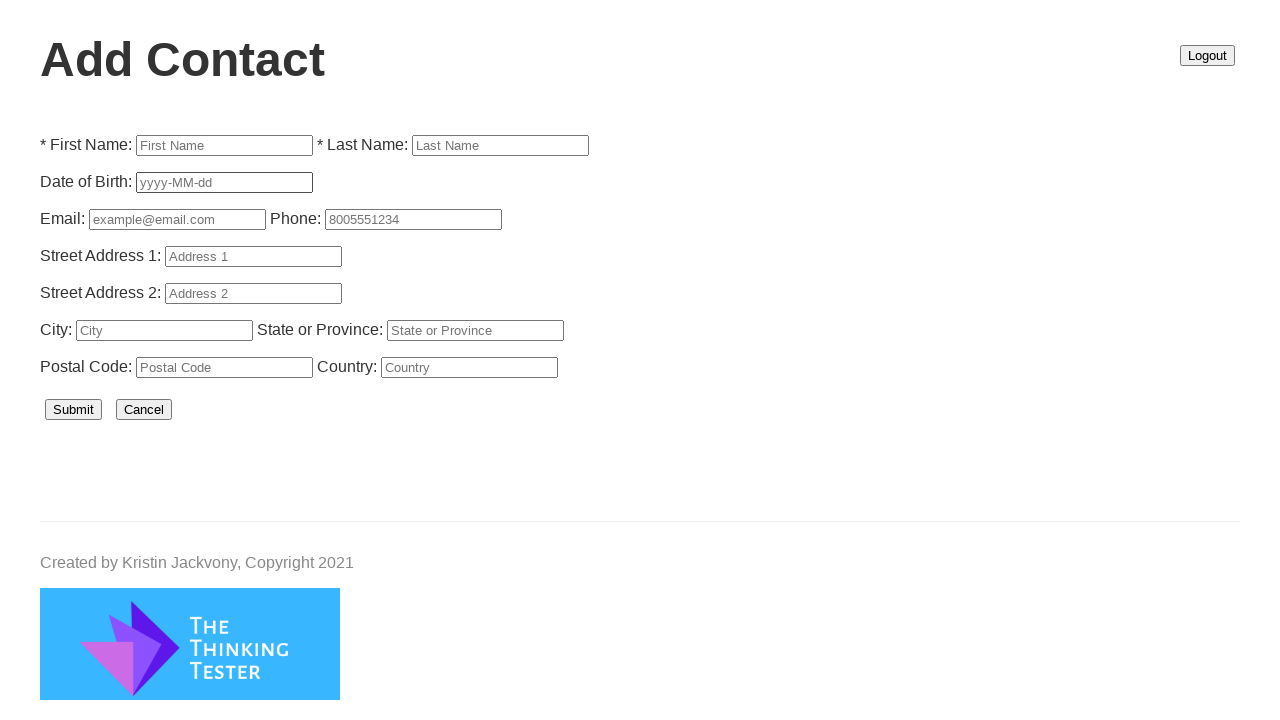

Filled firstName field with 'Saban' on #firstName
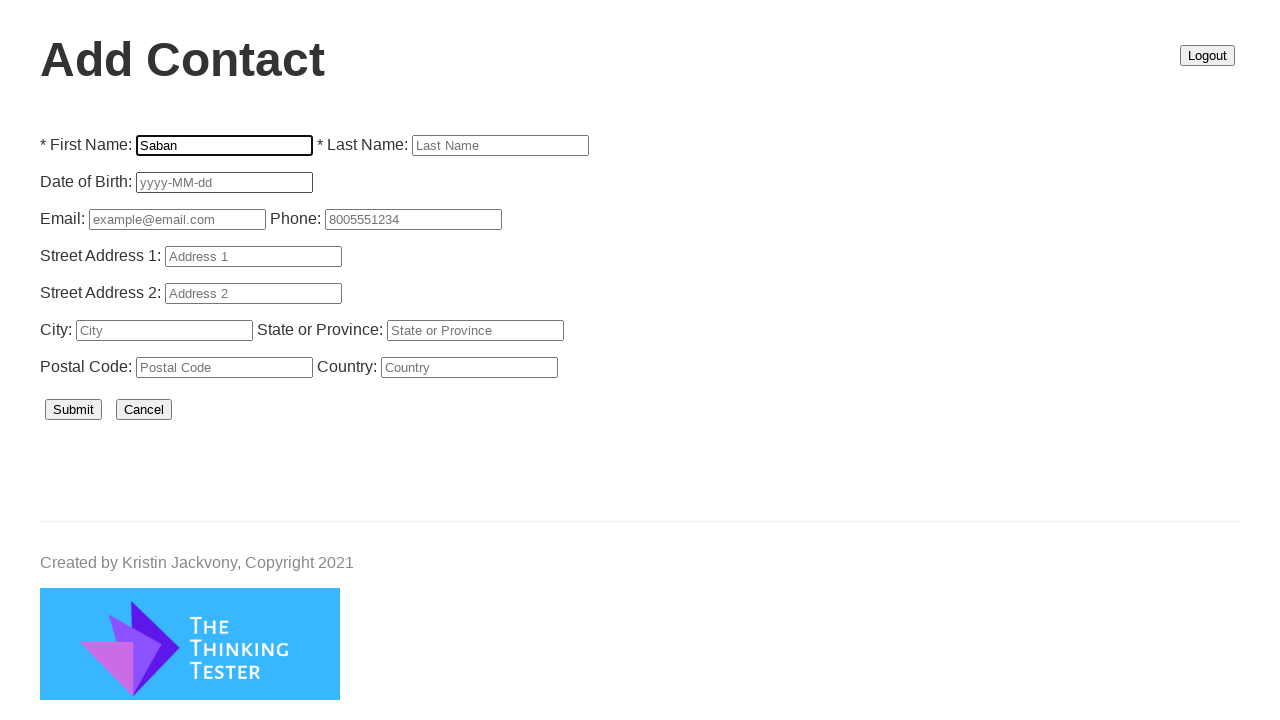

Filled lastName field with 'Saulic' on #lastName
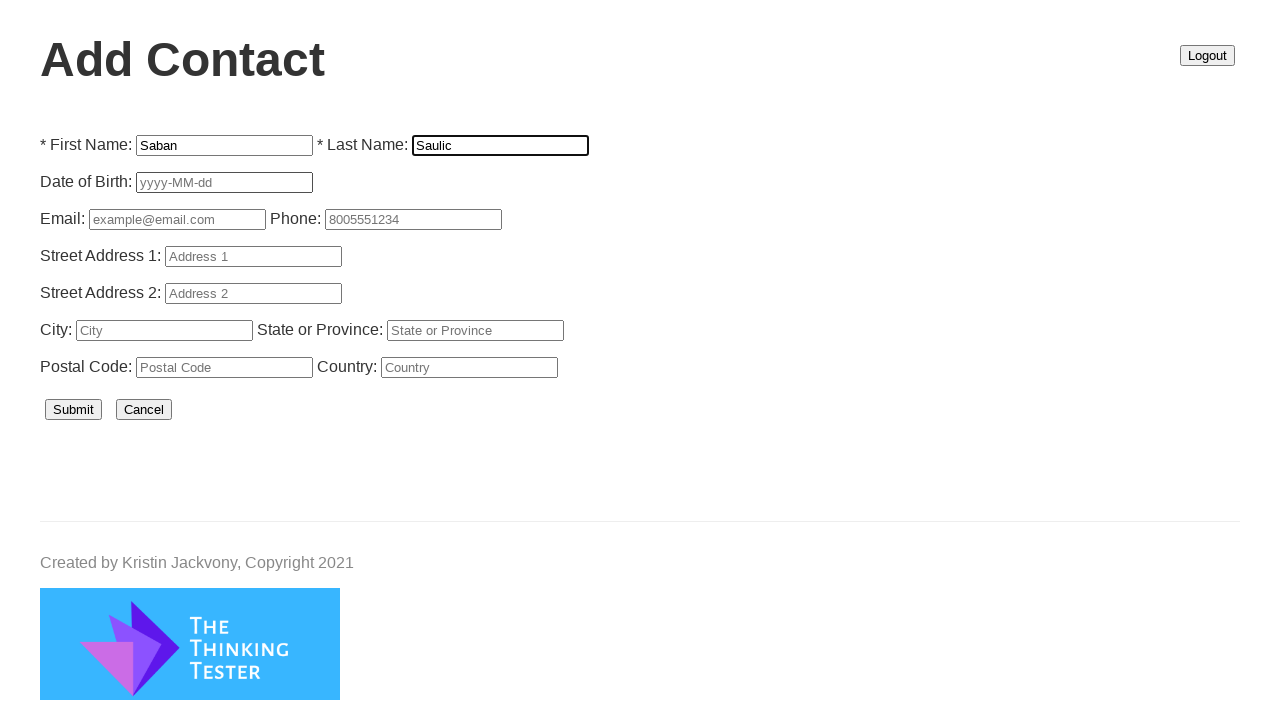

Filled email field with 'saban.saulic@gmail.com' on #email
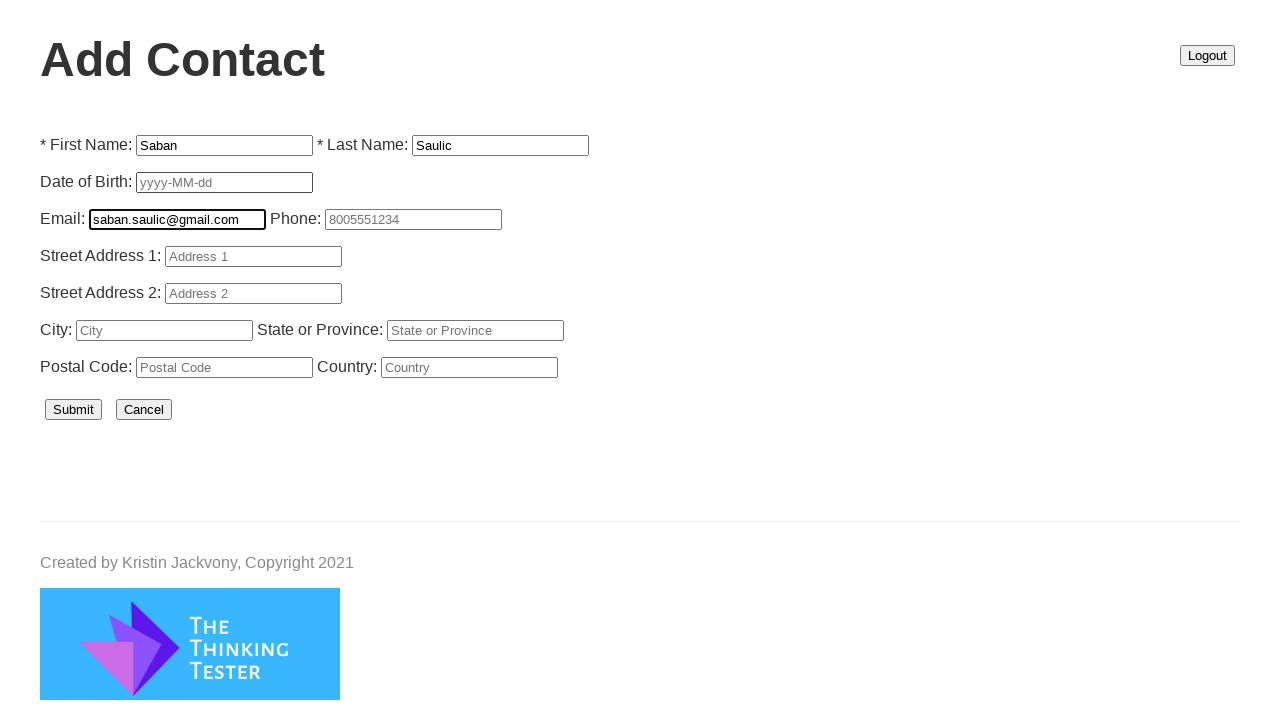

Filled phone field with '123456789' on #phone
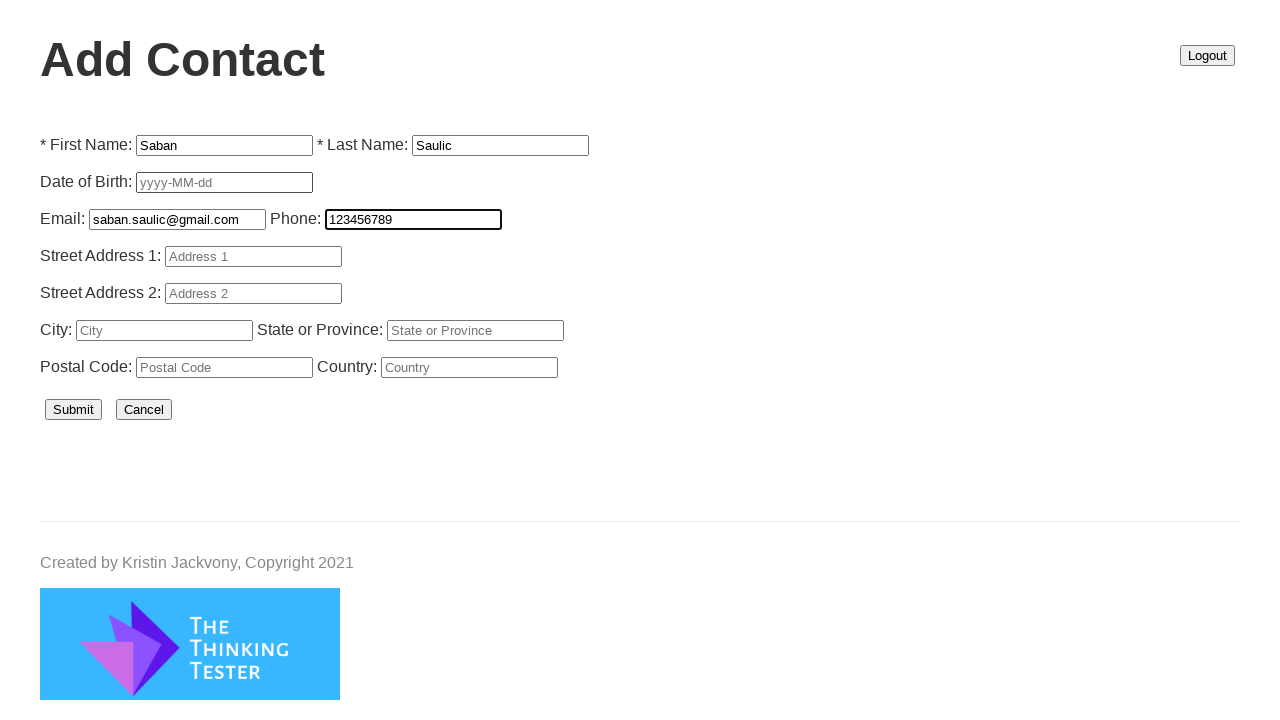

Clicked submit button to add new contact at (74, 410) on #submit
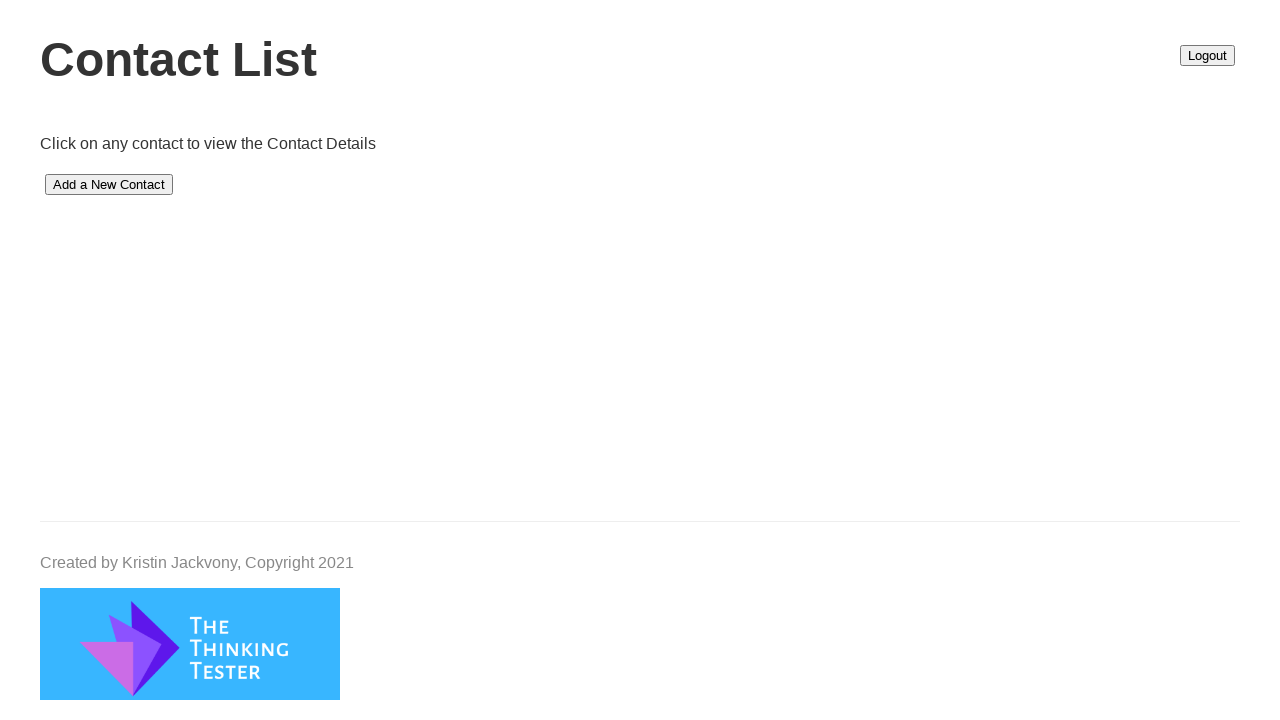

Waited 2 seconds for contact to be added
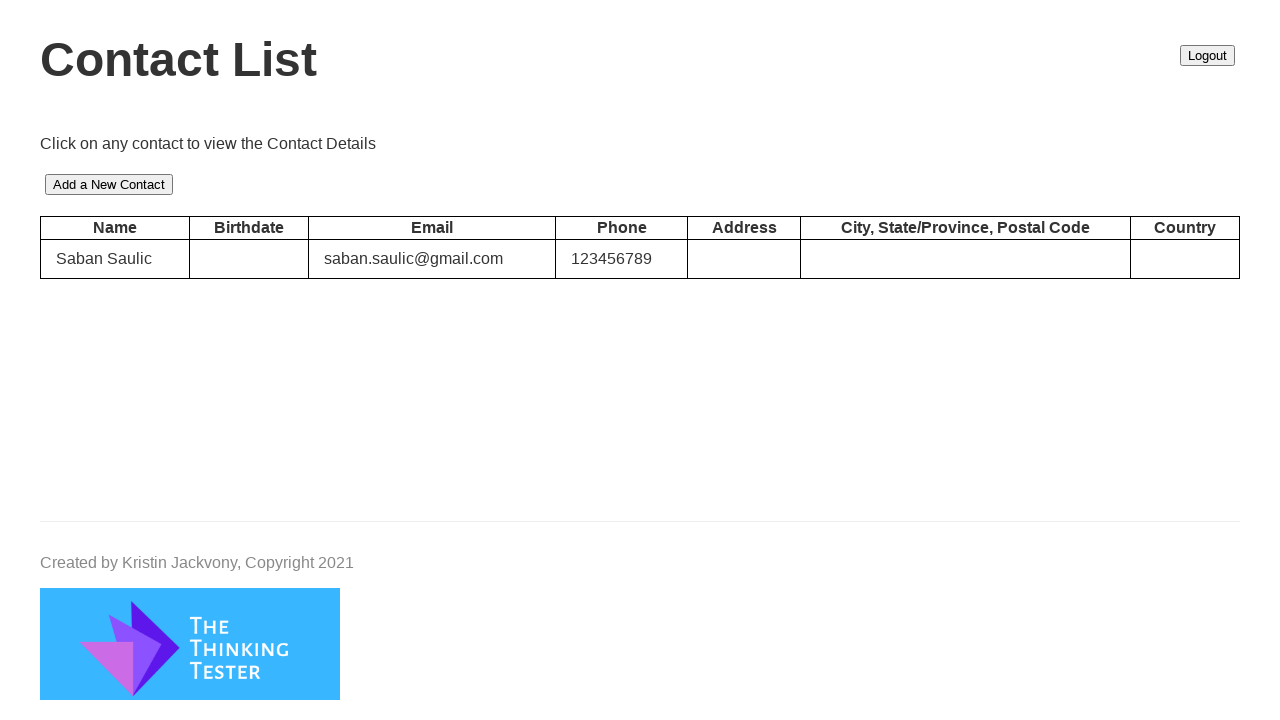

Clicked on Saban Saulic contact row to select it at (115, 259) on xpath=//tr[td[contains(text(), 'Saban Saulic')]]//td[contains(text(), 'Saban Sau
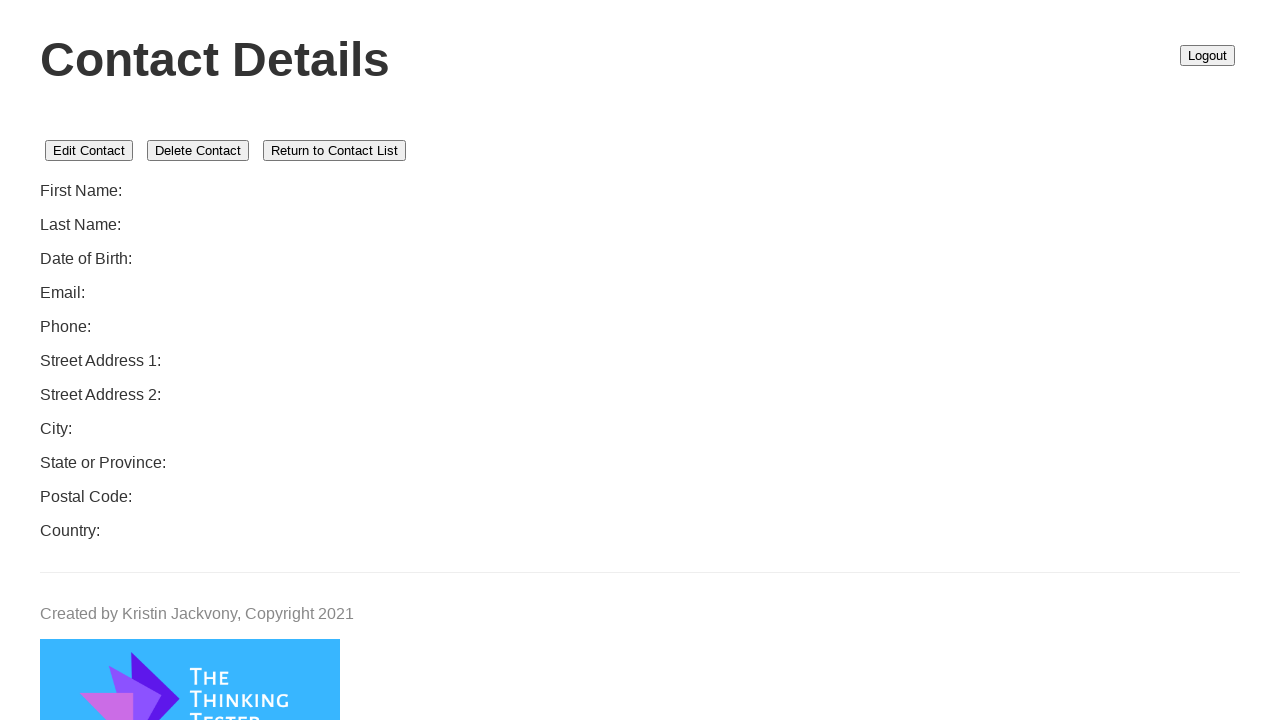

Waited 1 second for contact details to load
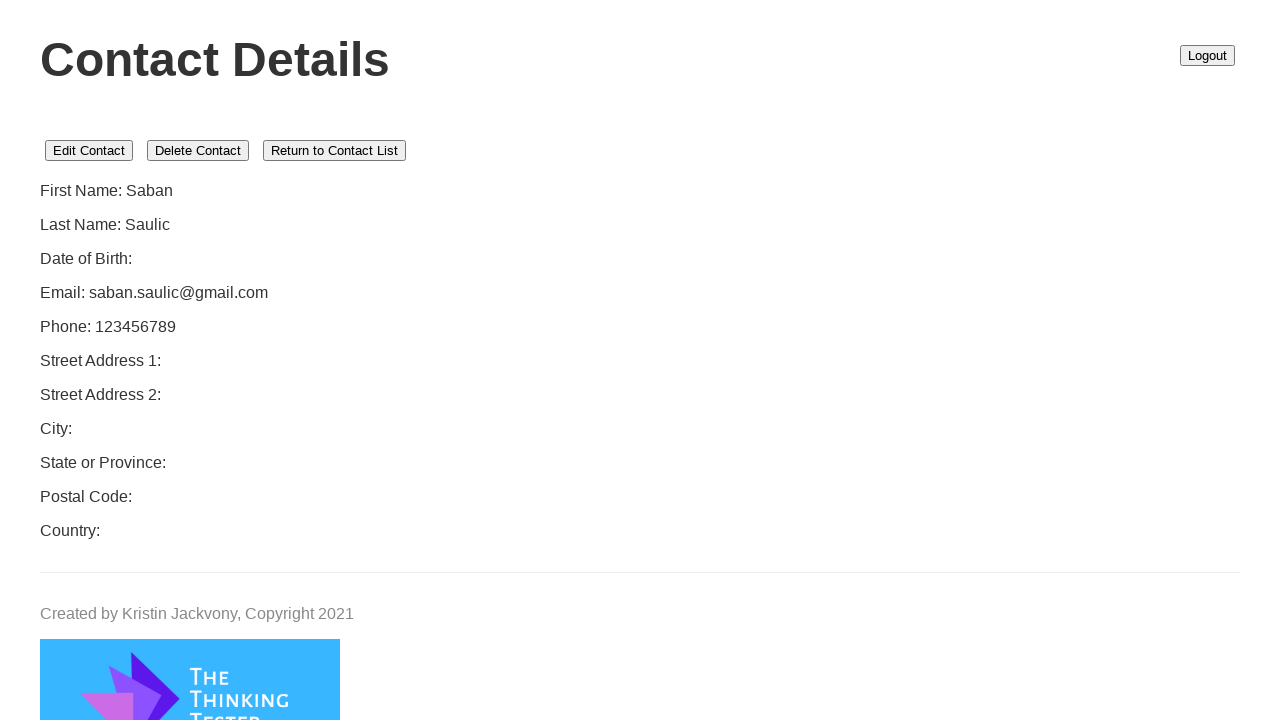

Clicked edit contact button at (89, 151) on #edit-contact
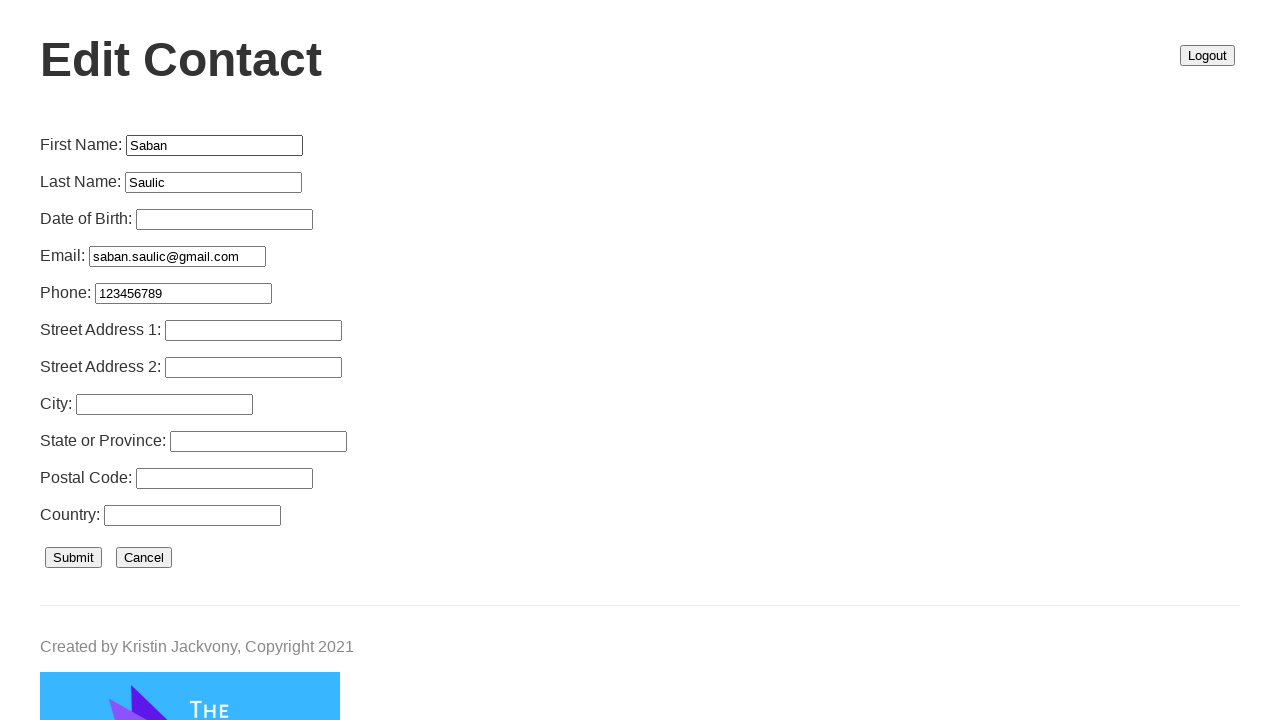

Waited 1 second for edit form to appear
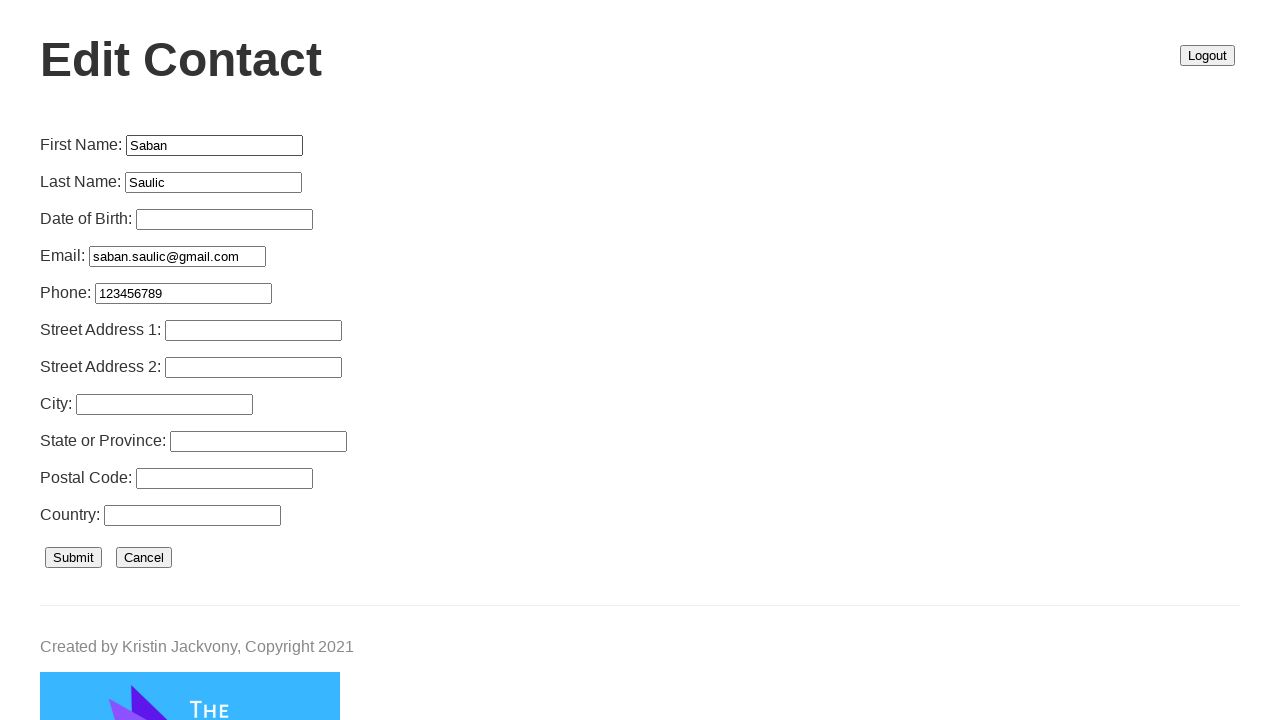

Cleared phone field on #phone
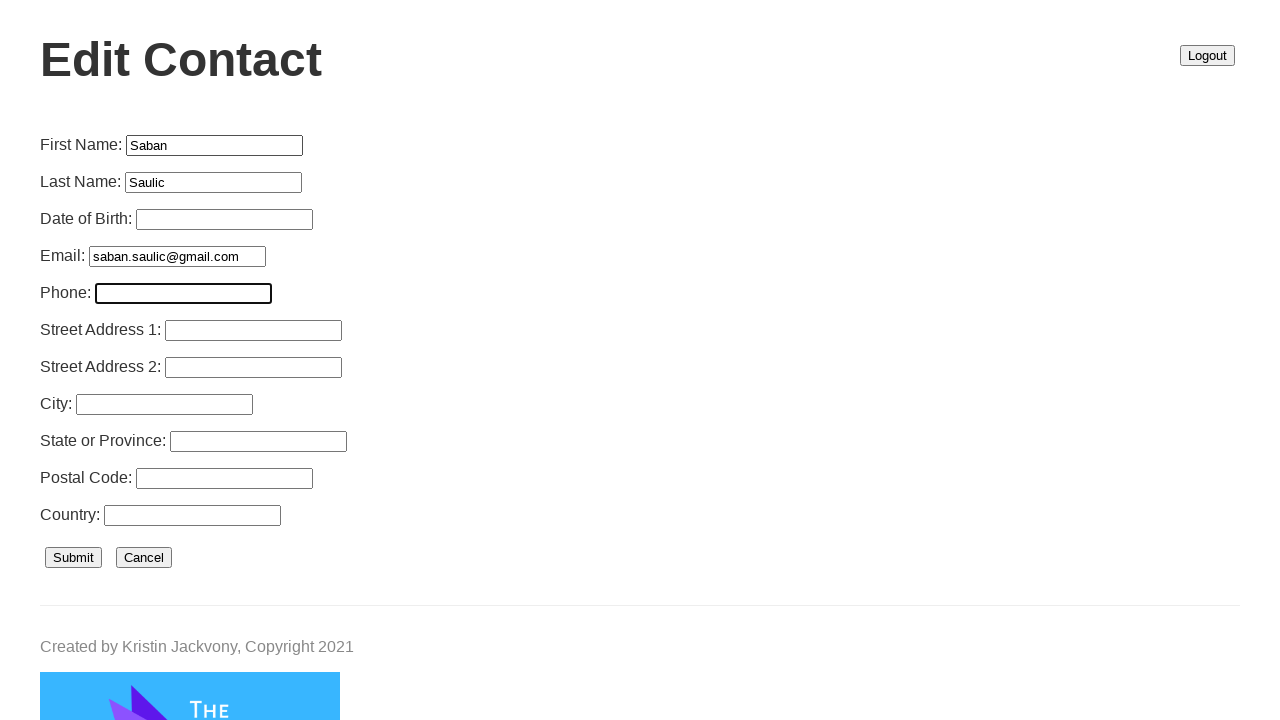

Filled phone field with updated number '987654321' on #phone
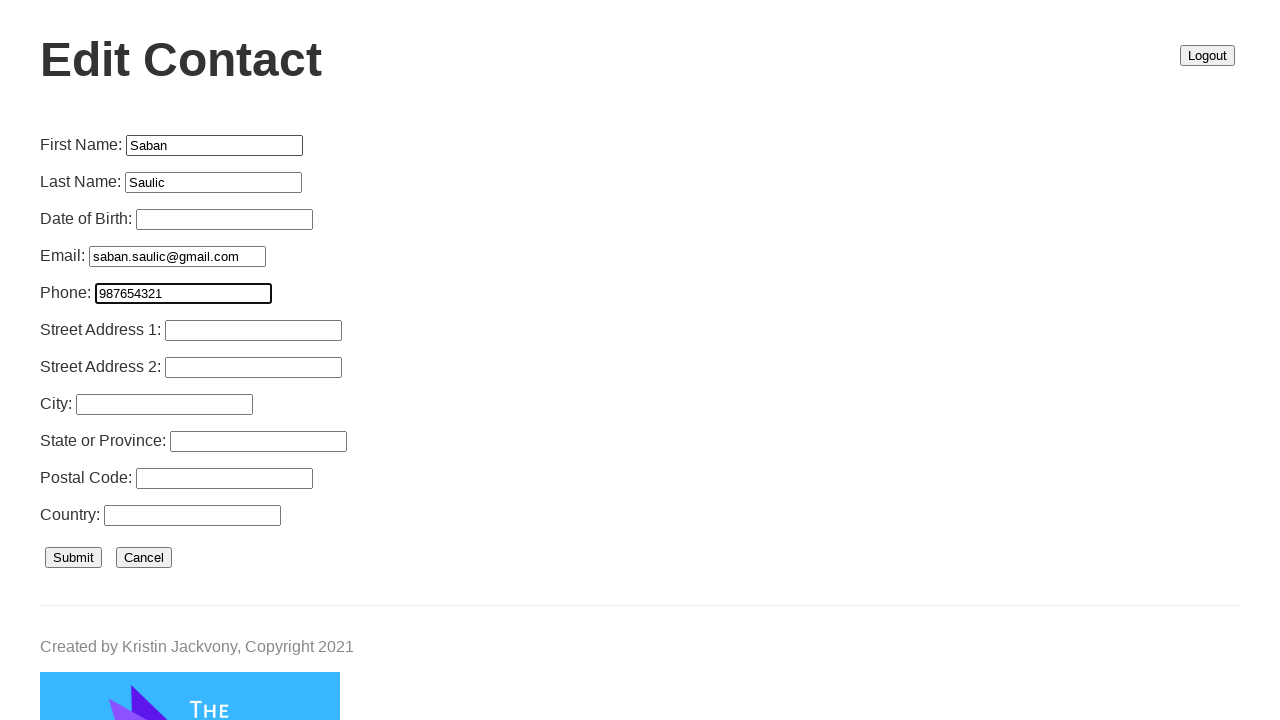

Clicked submit button to save contact edits at (74, 558) on #submit
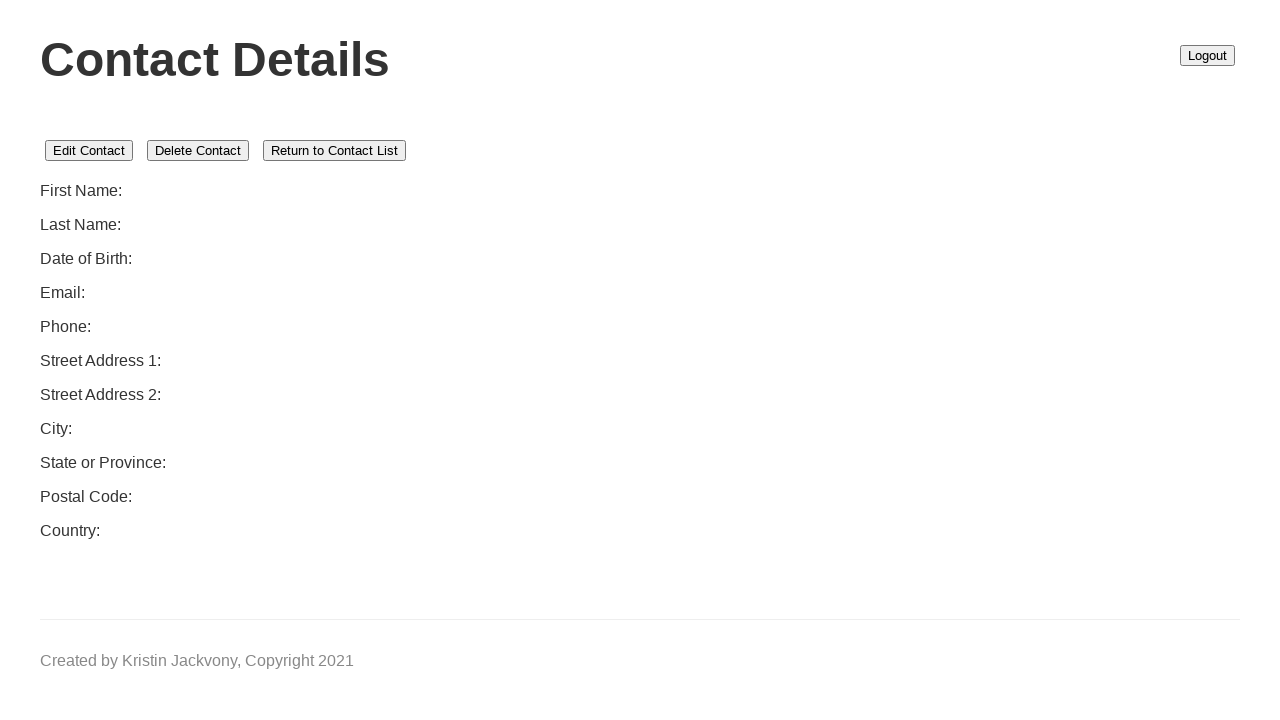

Waited 2 seconds for contact edit to be saved
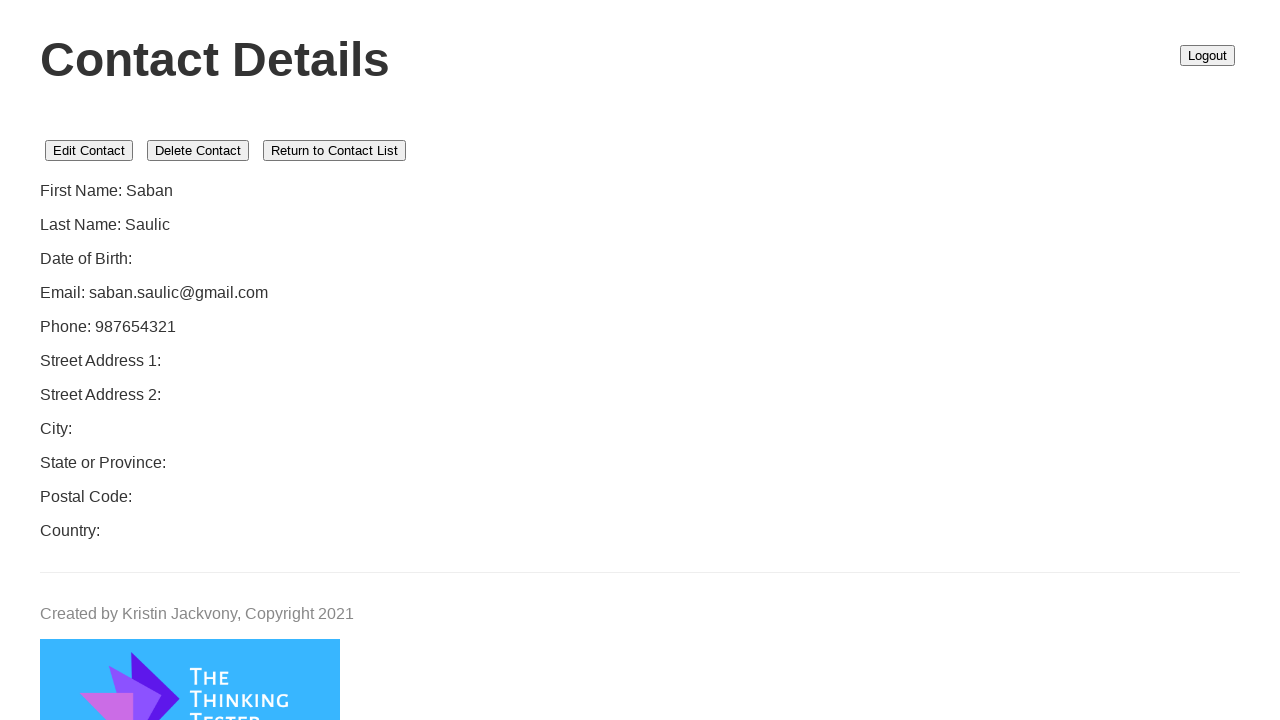

Clicked delete button at (198, 151) on #delete
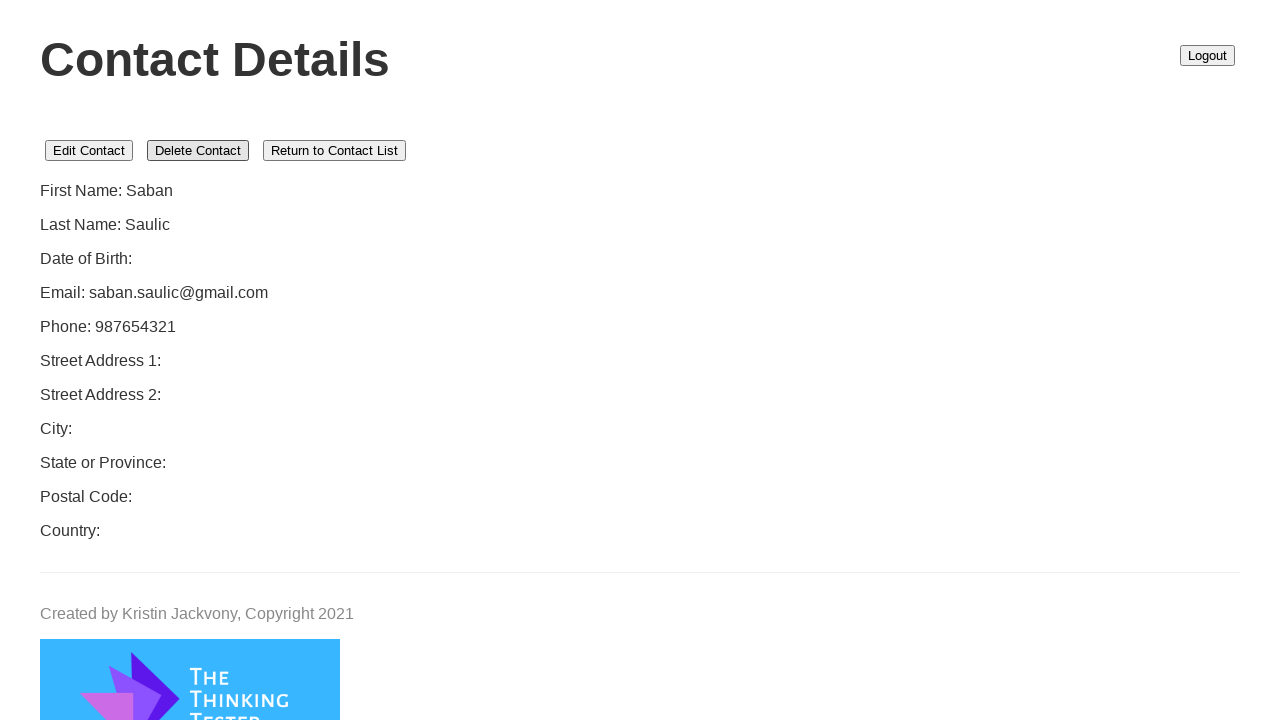

Waited 2 seconds for delete confirmation dialog
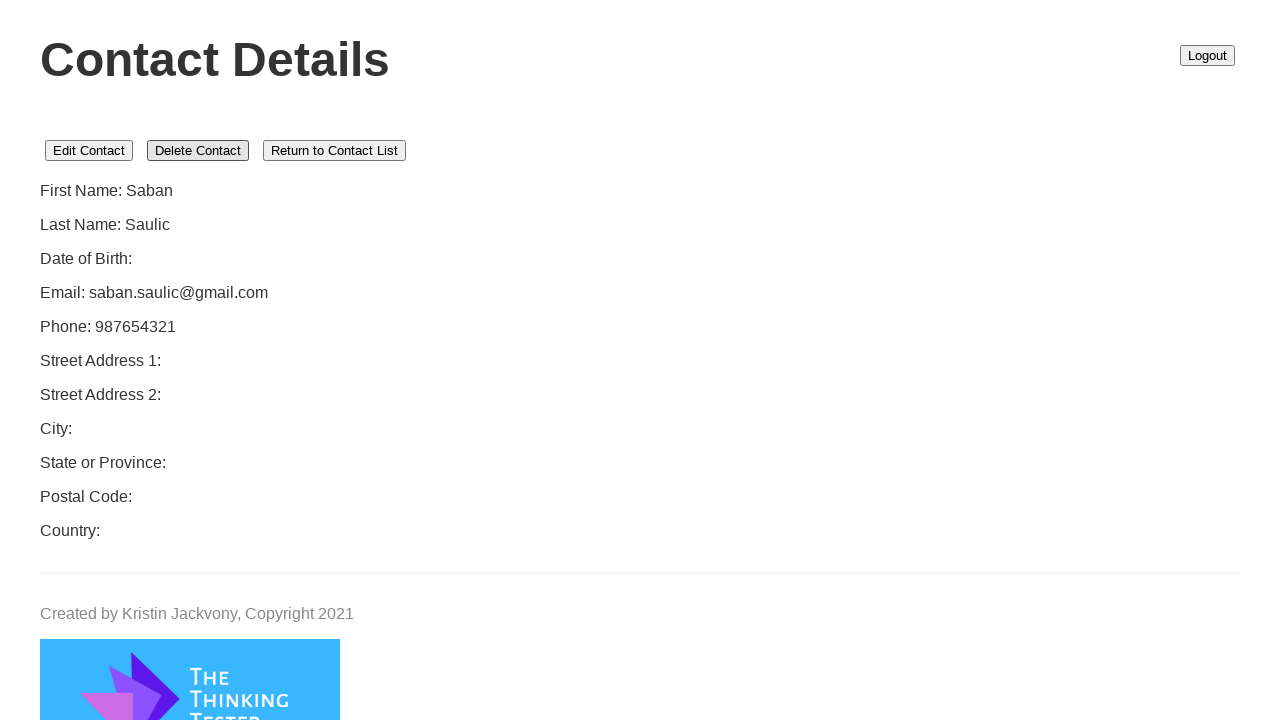

Set up dialog handler to accept confirmation
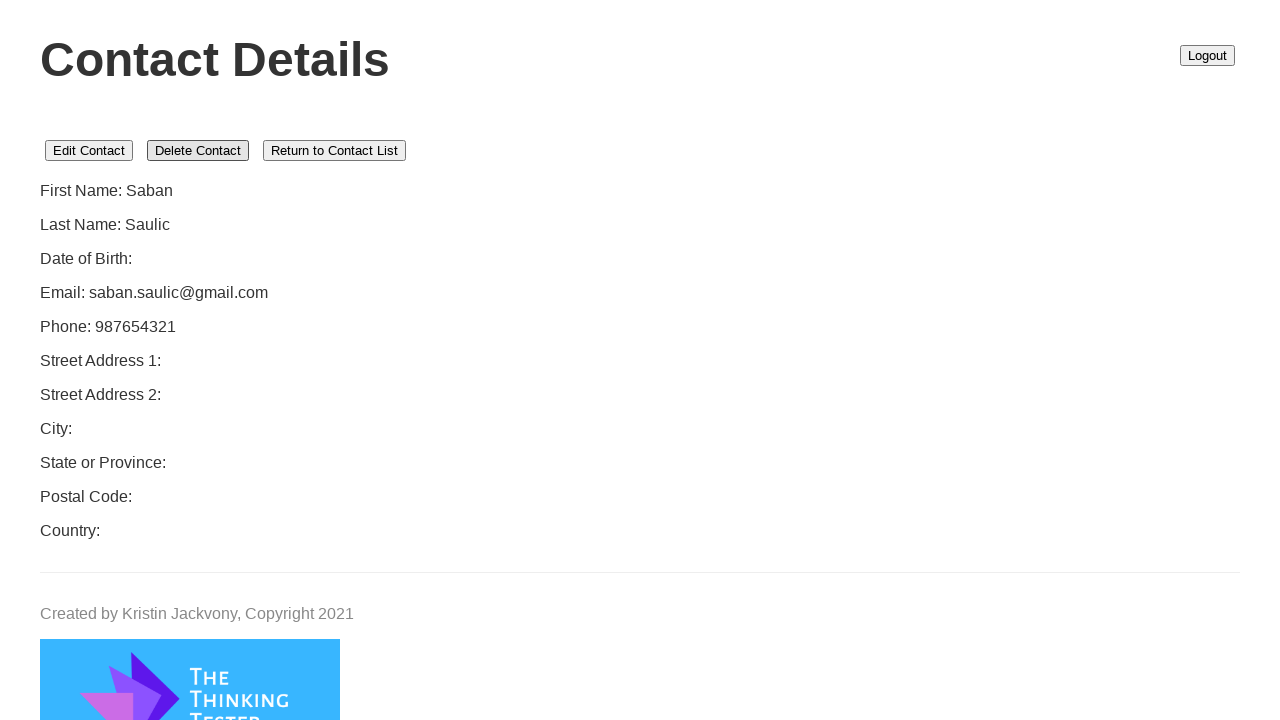

Clicked delete button again to confirm deletion at (198, 151) on #delete
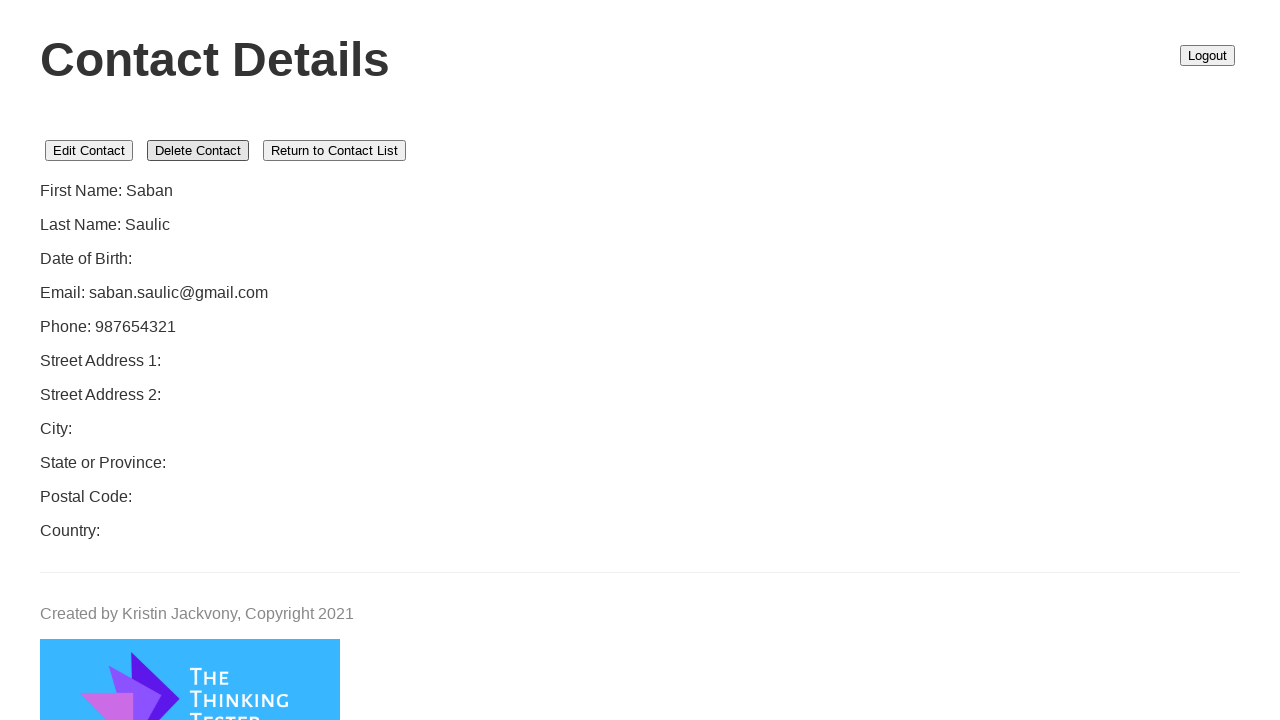

Waited 2 seconds for contact to be deleted
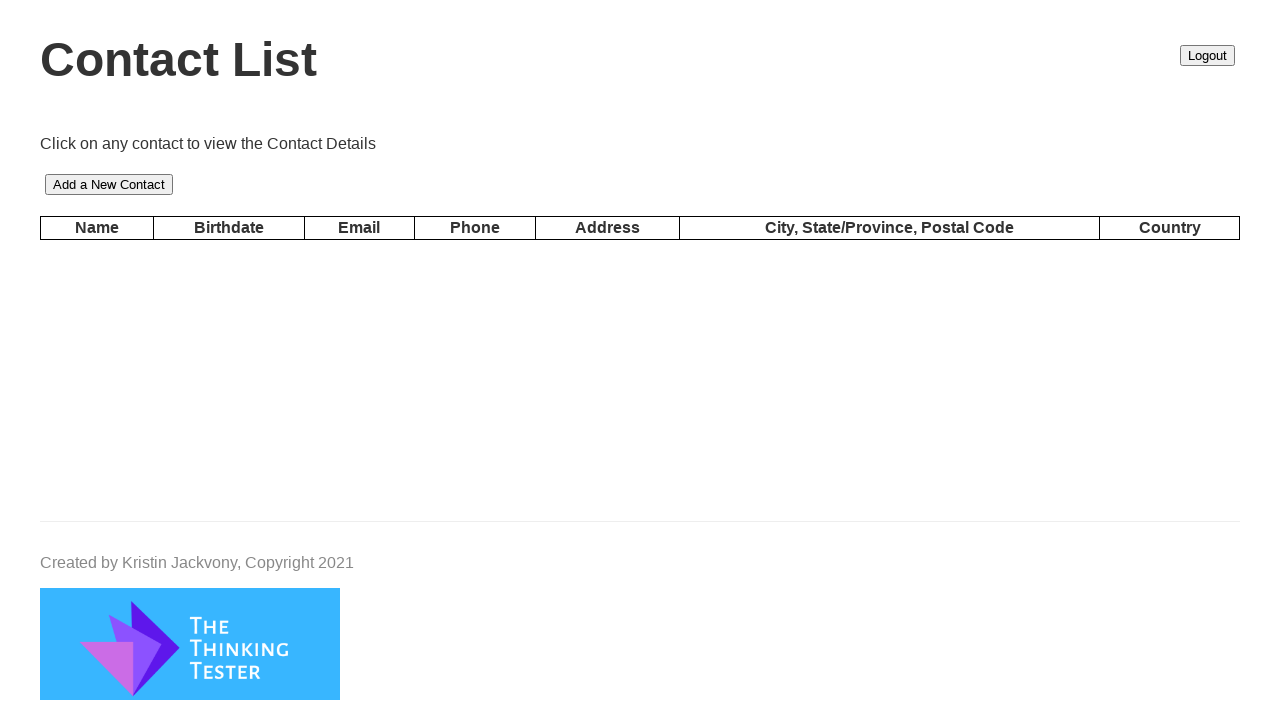

Clicked logout button at (1208, 56) on #logout
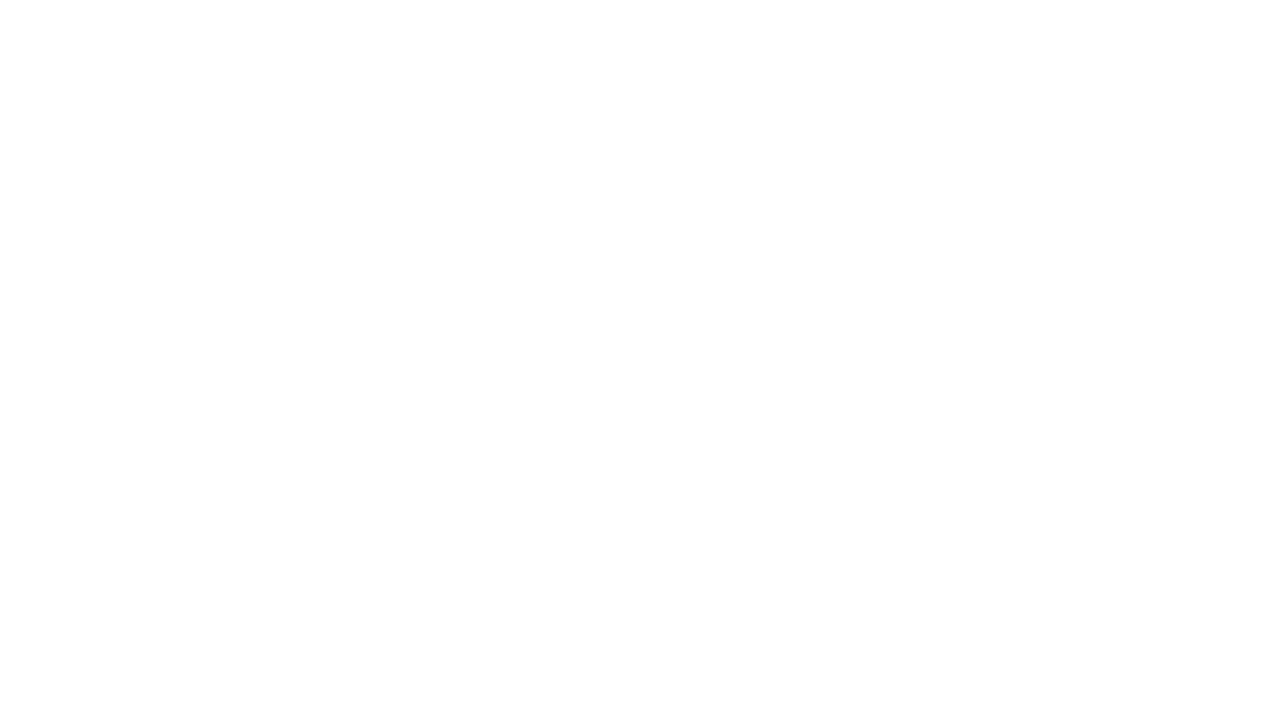

Waited 2 seconds to complete logout
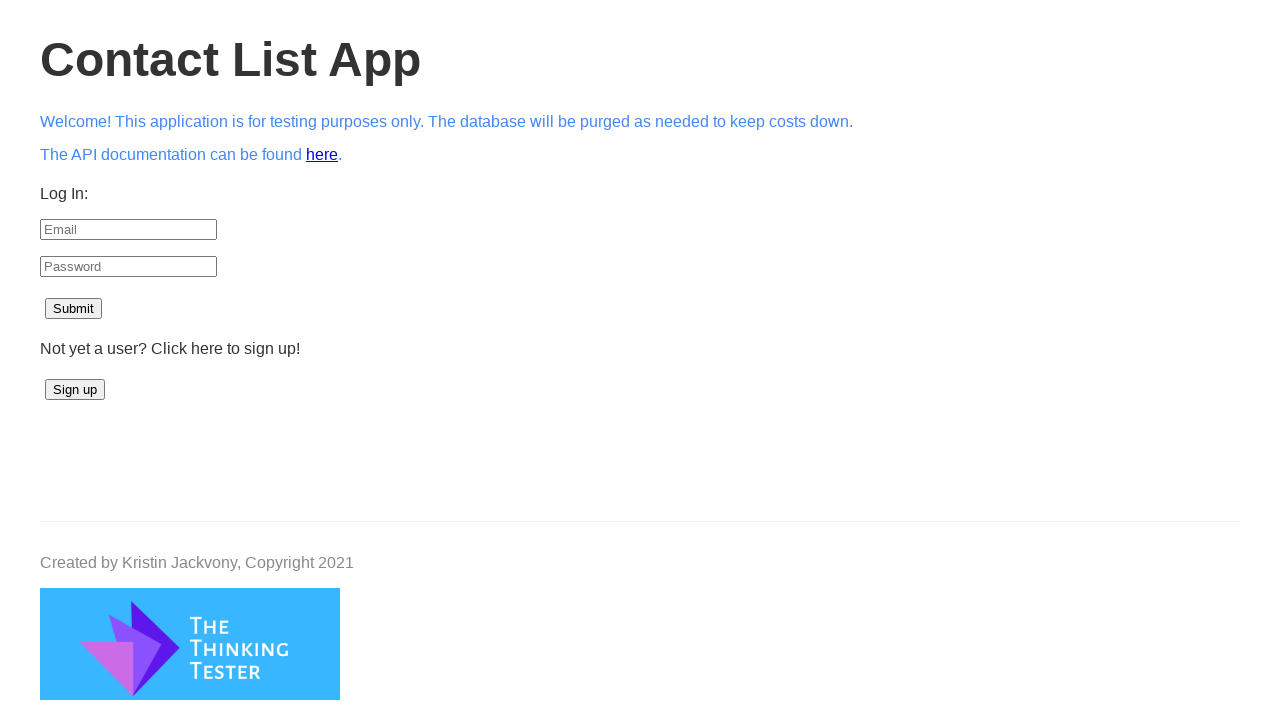

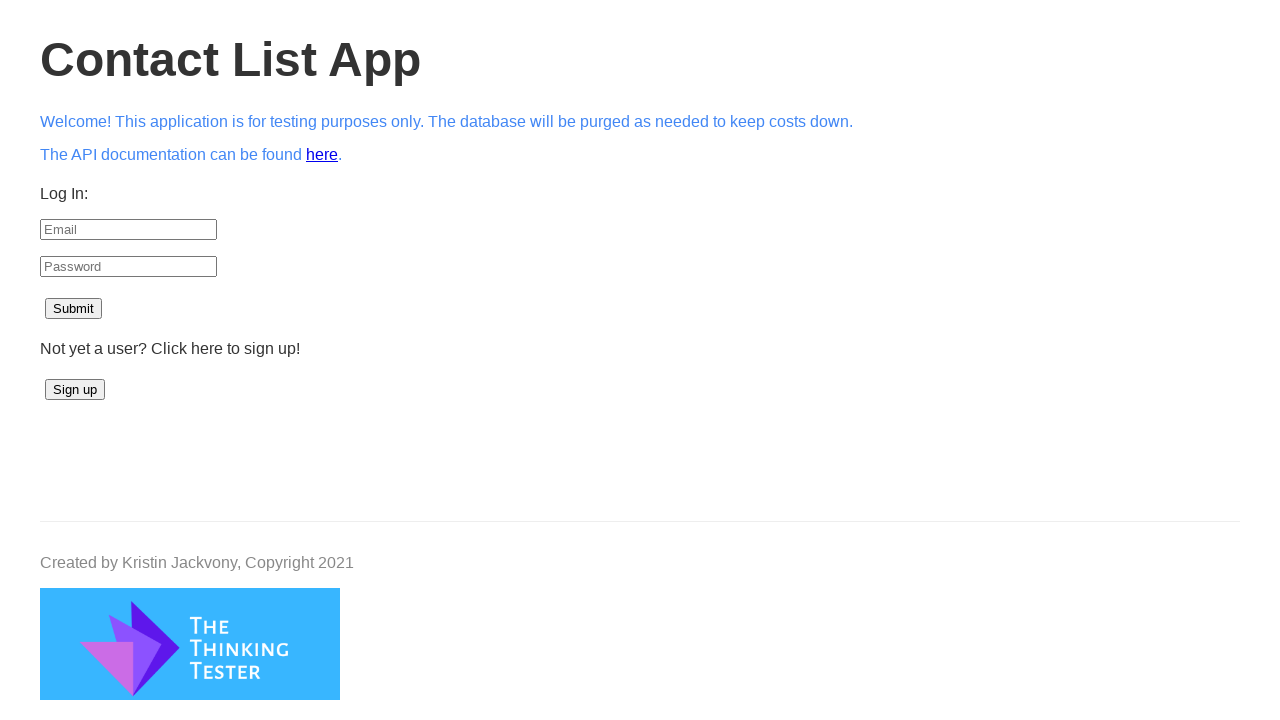